Validates that each row in a table has exactly 2 action links in the "Action" column by finding the Action column header and checking each row's corresponding cell

Starting URL: https://the-internet.herokuapp.com/challenging_dom

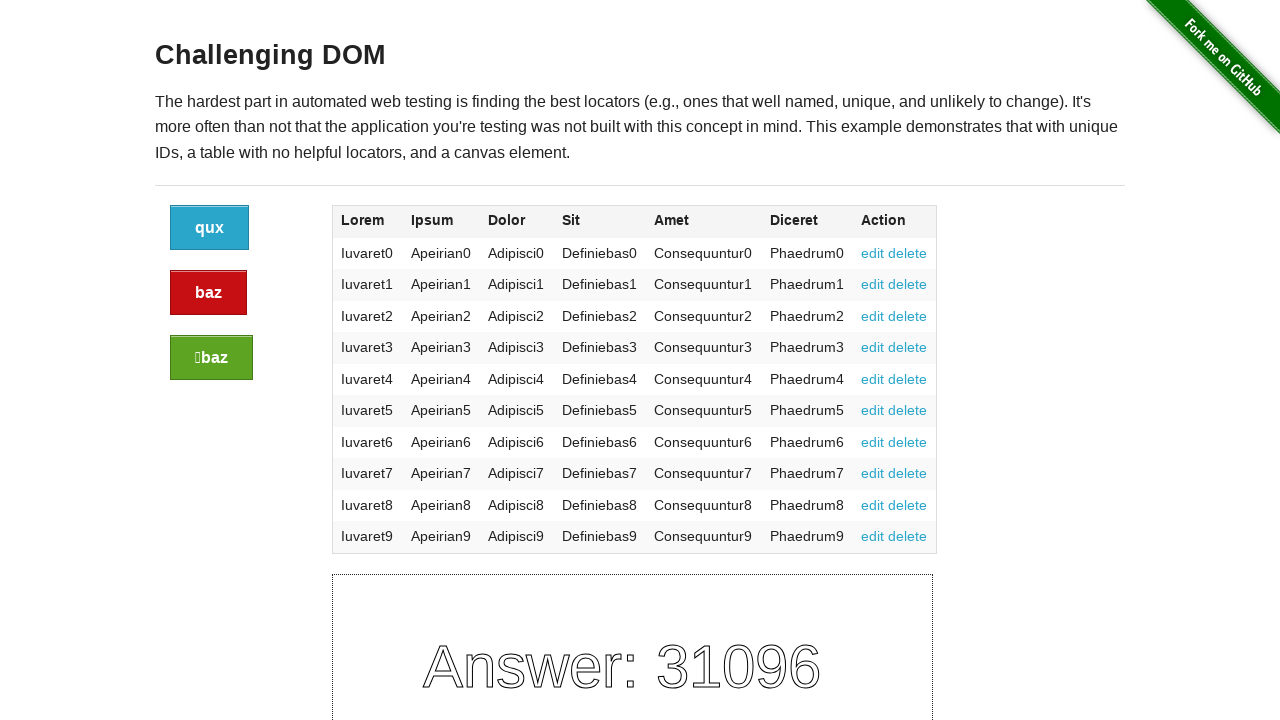

Navigated to the-internet.herokuapp.com/challenging_dom
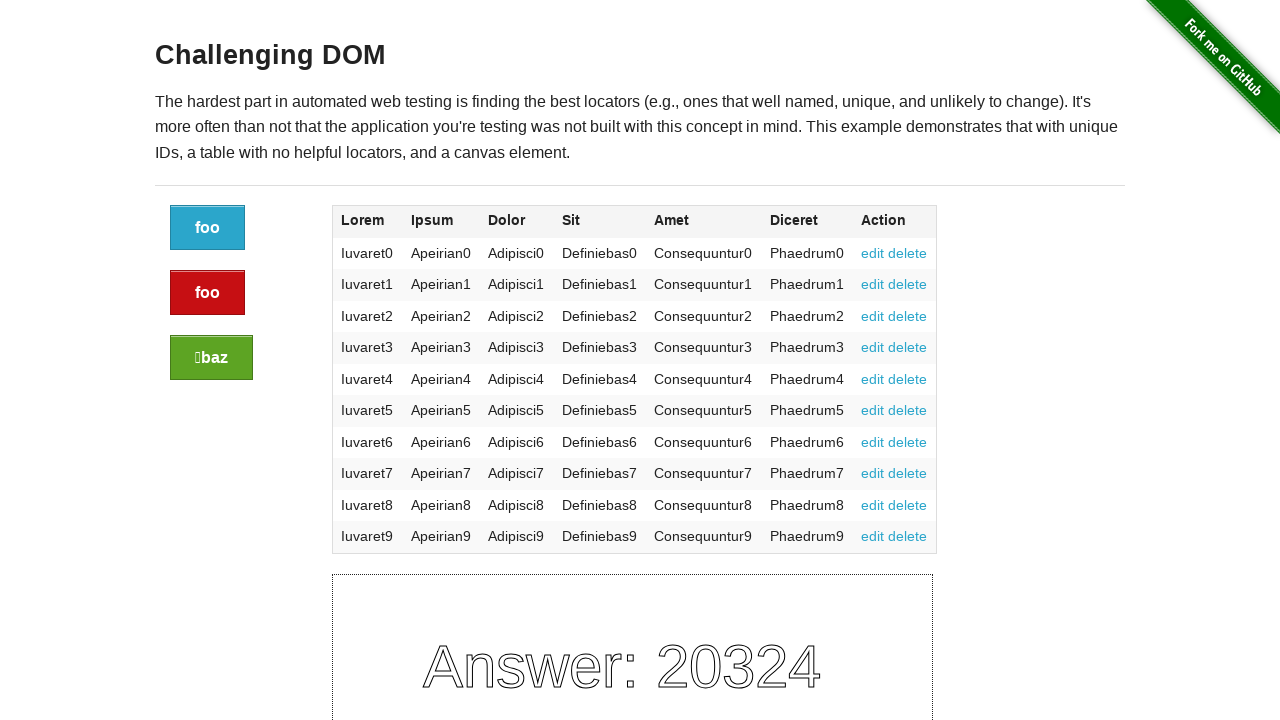

Found all .large-10 container elements
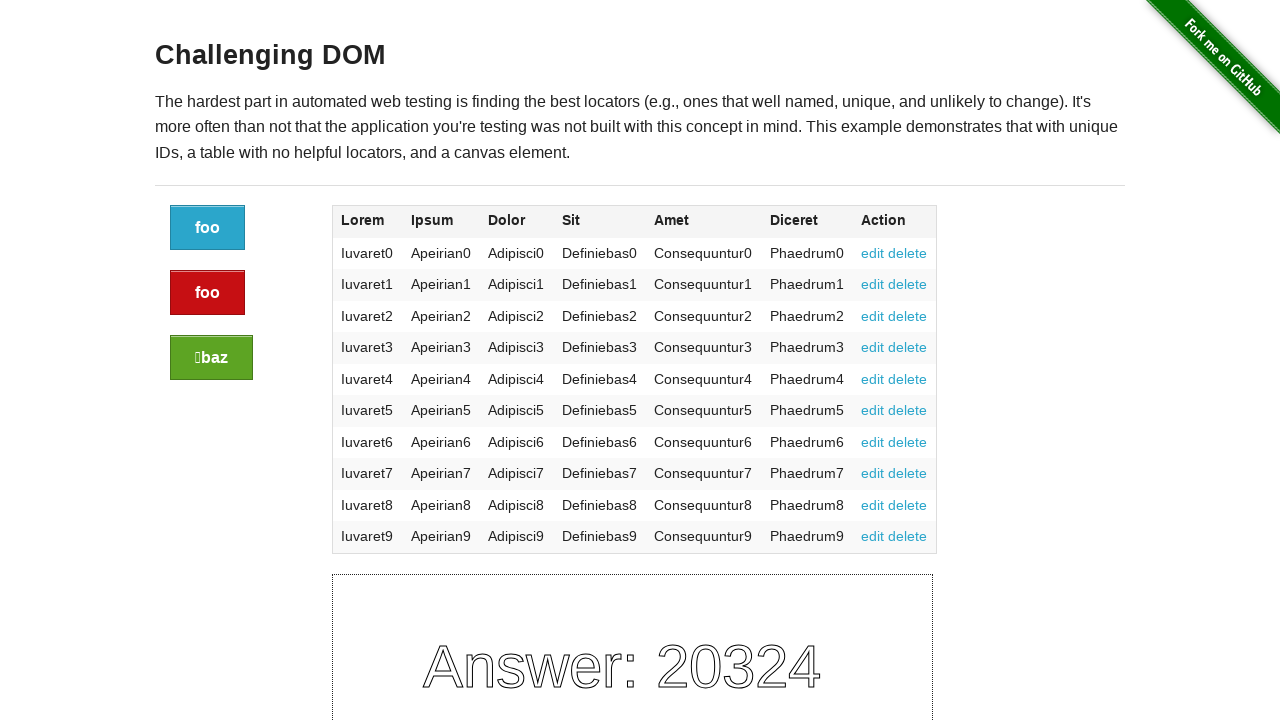

Found table elements within .large-10 container
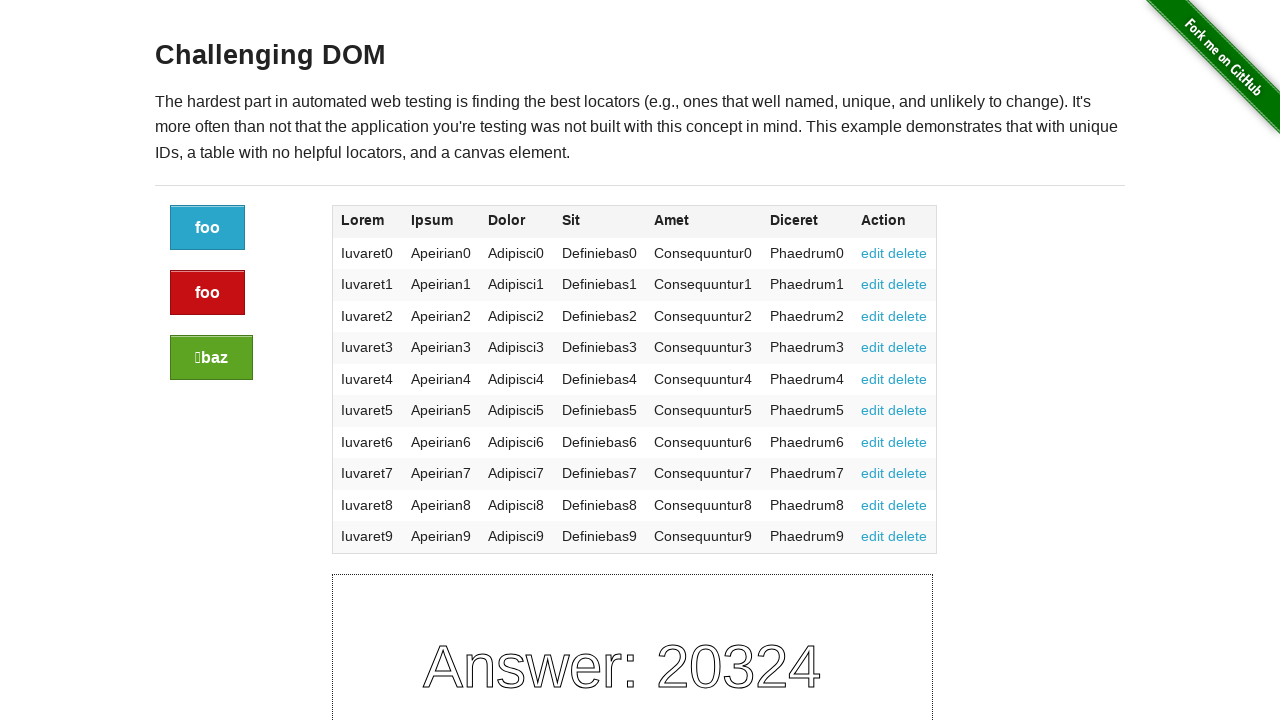

Selected first table element
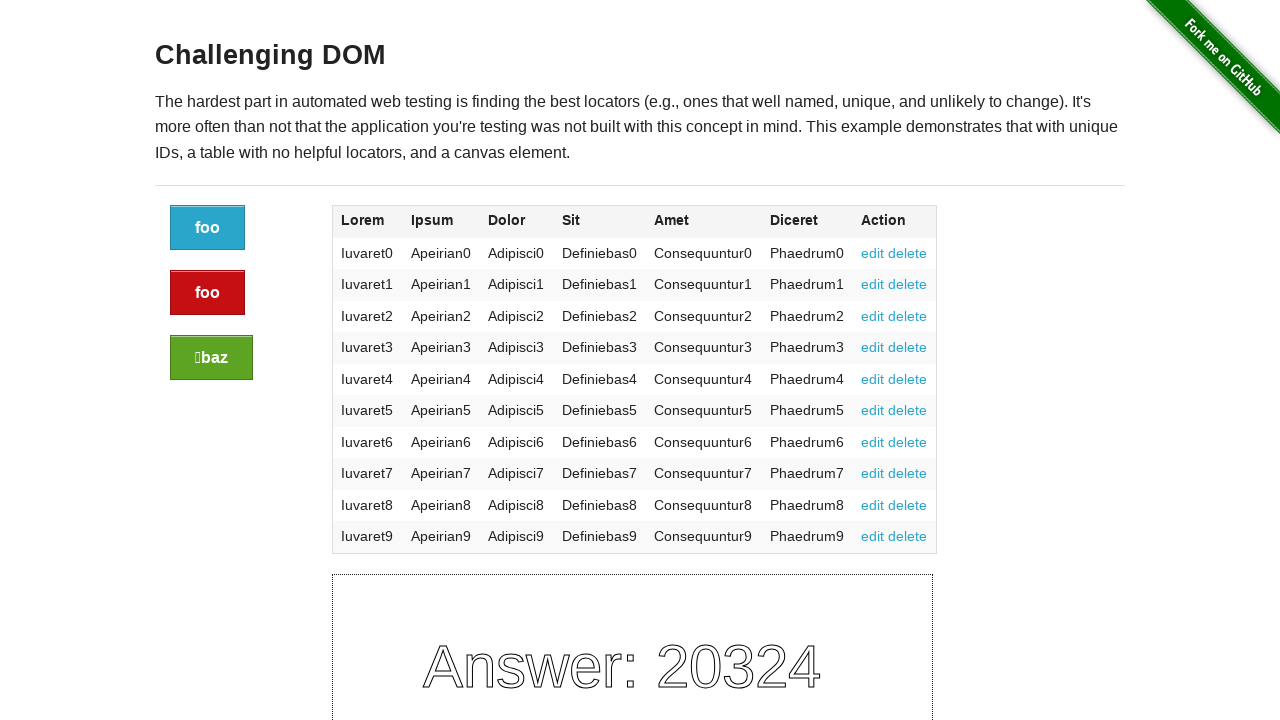

Found all table header (th) elements
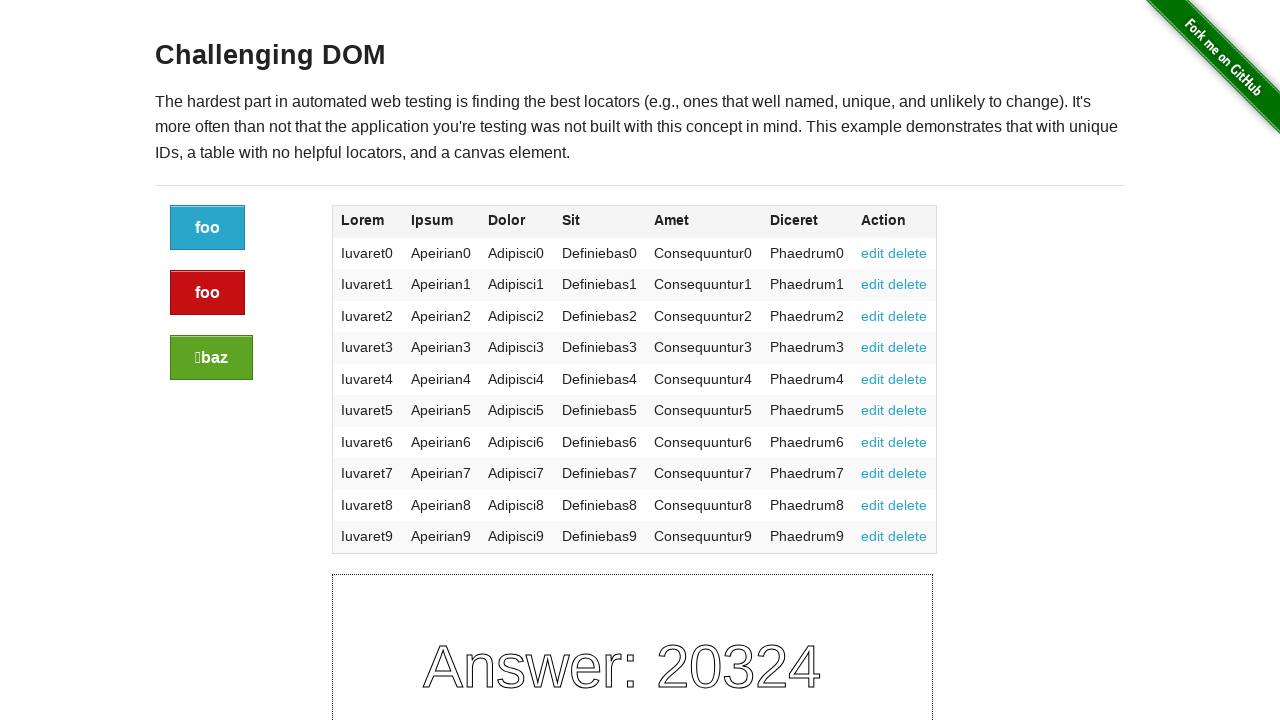

Checked header at index 0: 'Lorem'
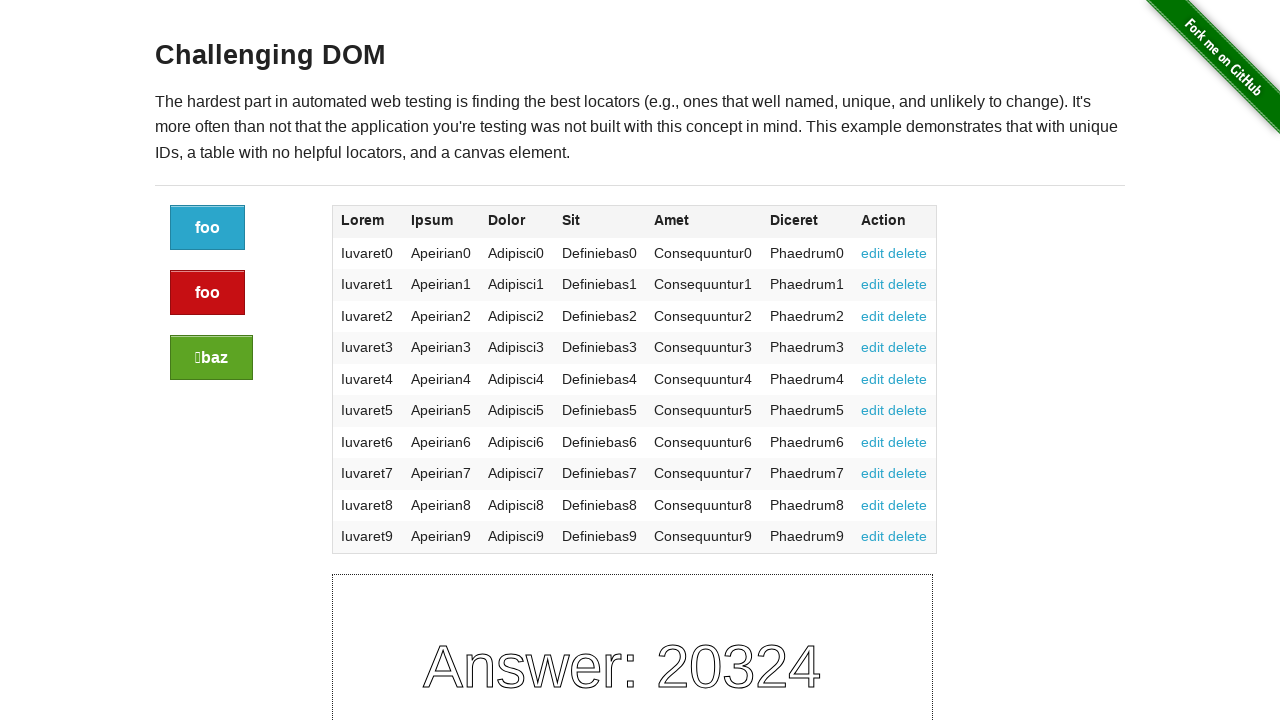

Checked header at index 1: 'Ipsum'
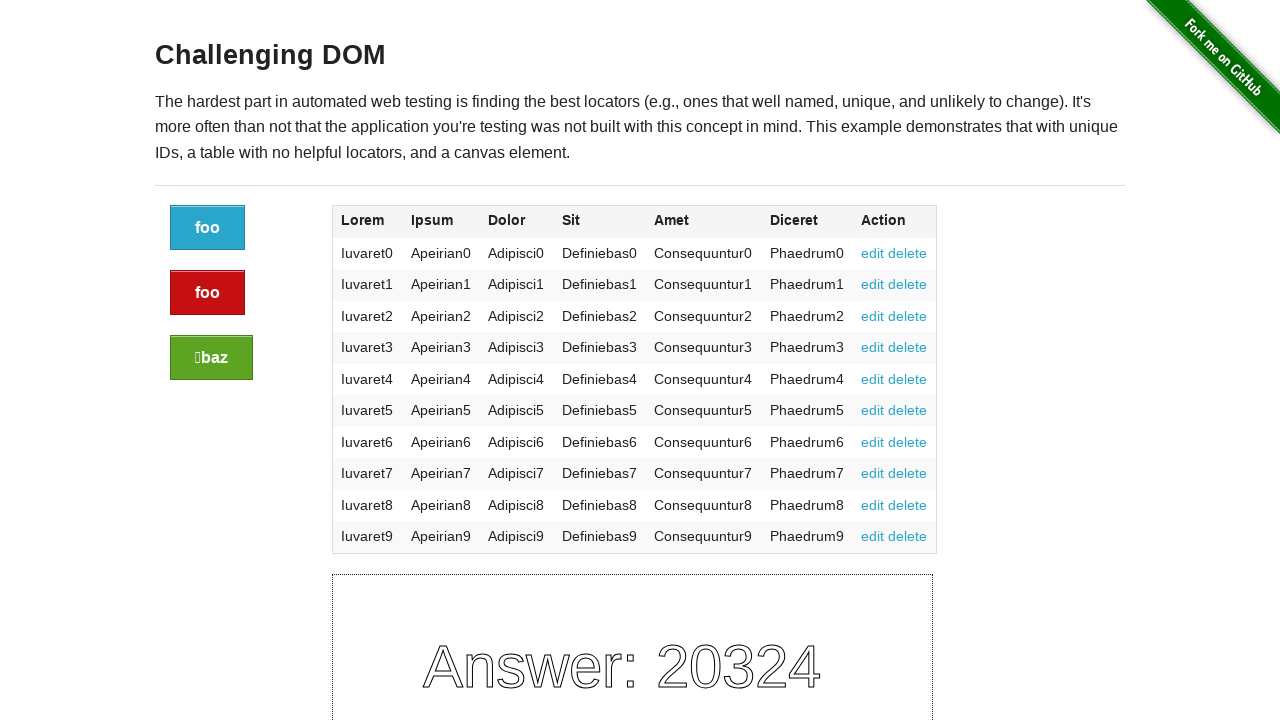

Checked header at index 2: 'Dolor'
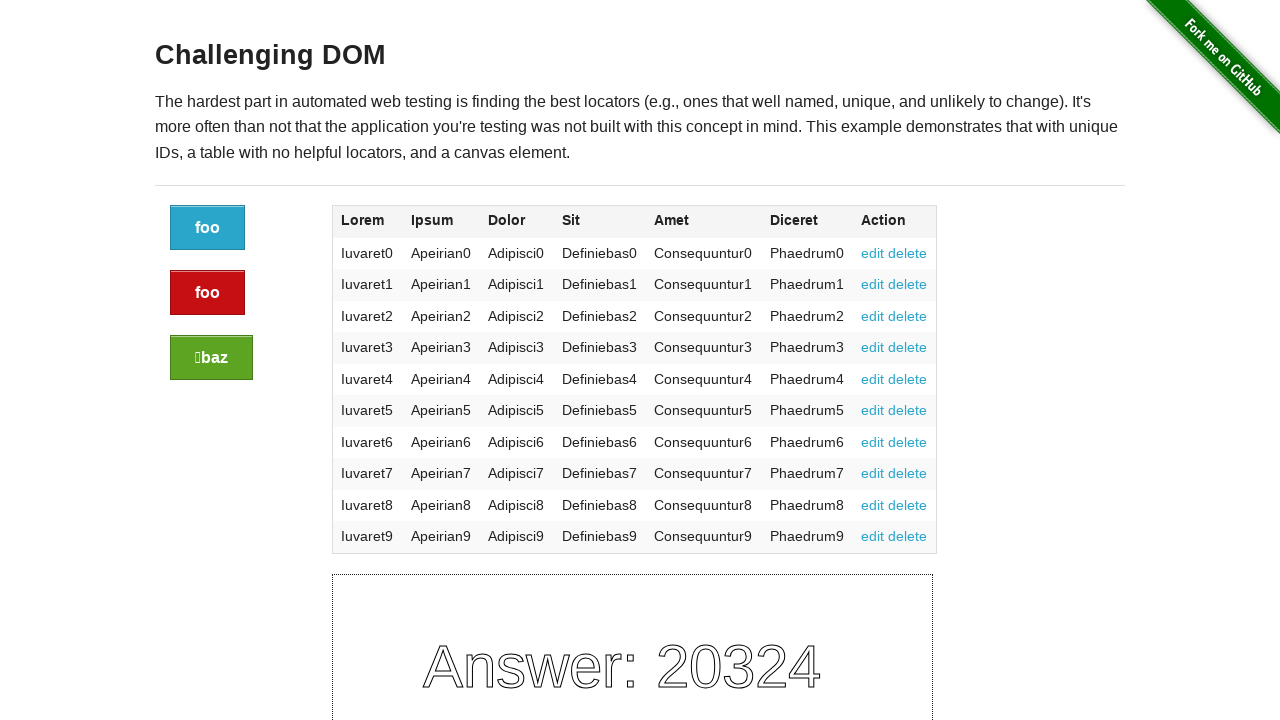

Checked header at index 3: 'Sit'
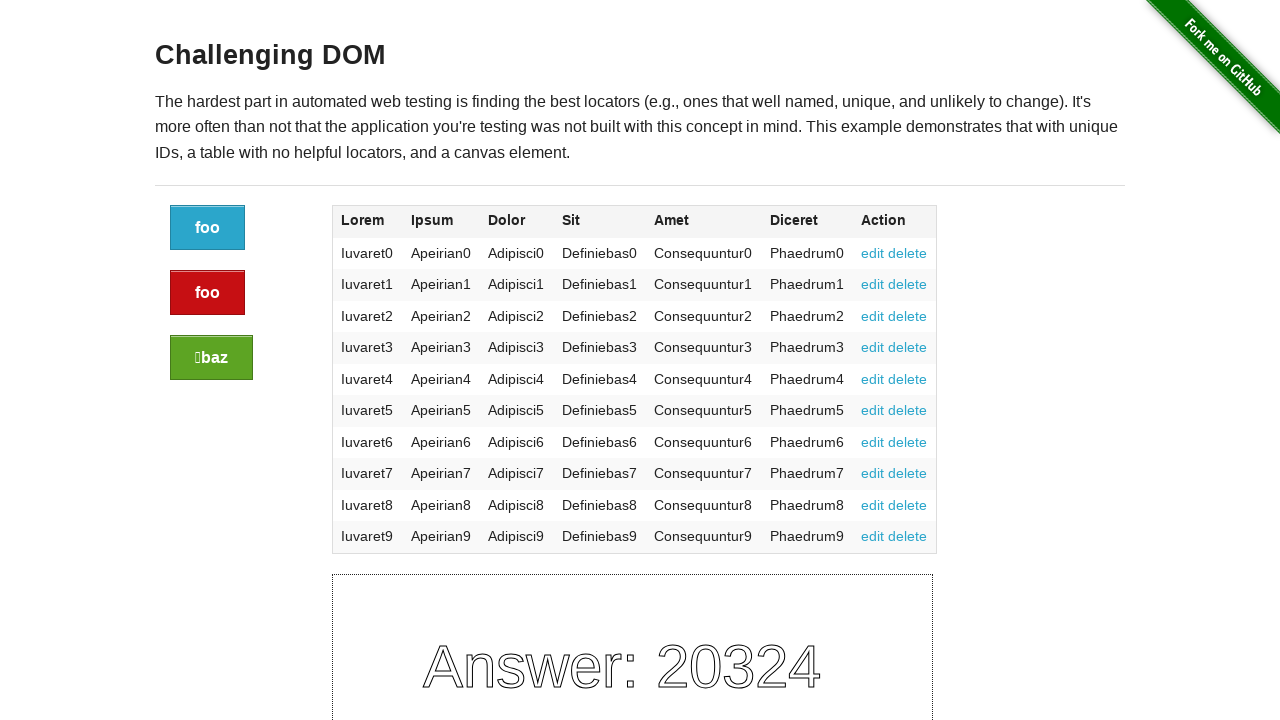

Checked header at index 4: 'Amet'
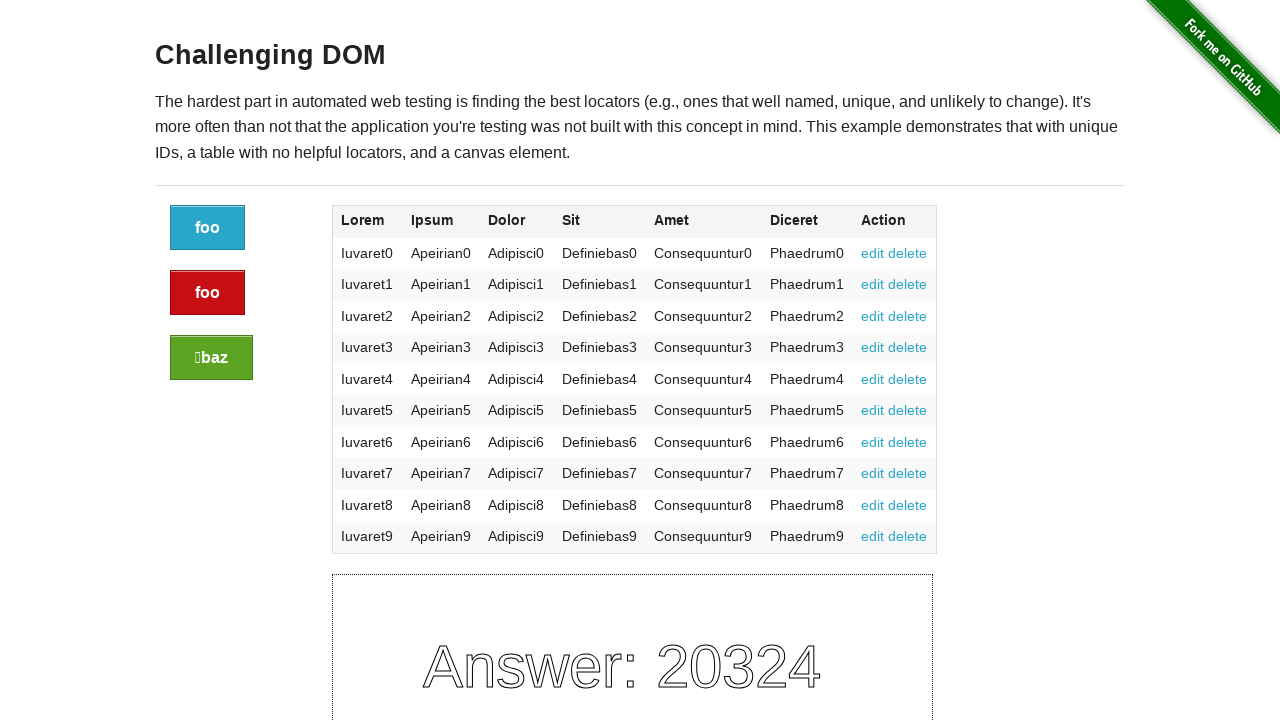

Checked header at index 5: 'Diceret'
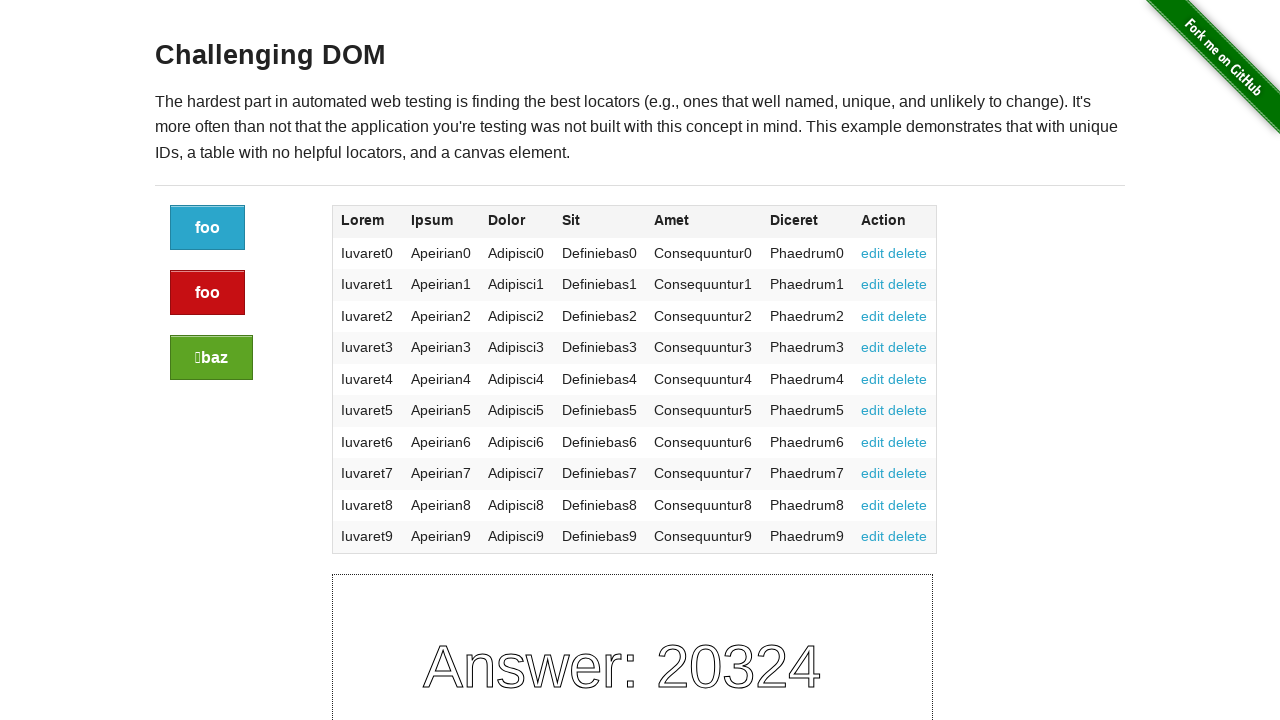

Checked header at index 6: 'Action'
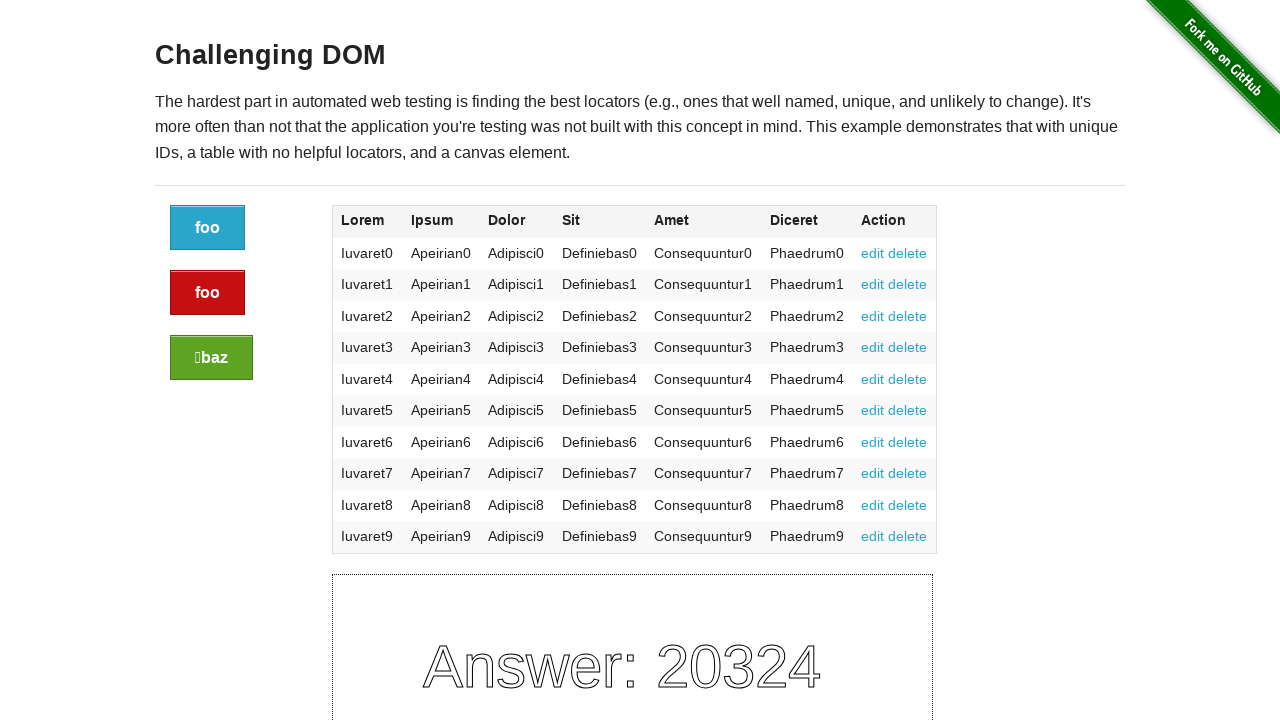

Found 'Action' column at index 6
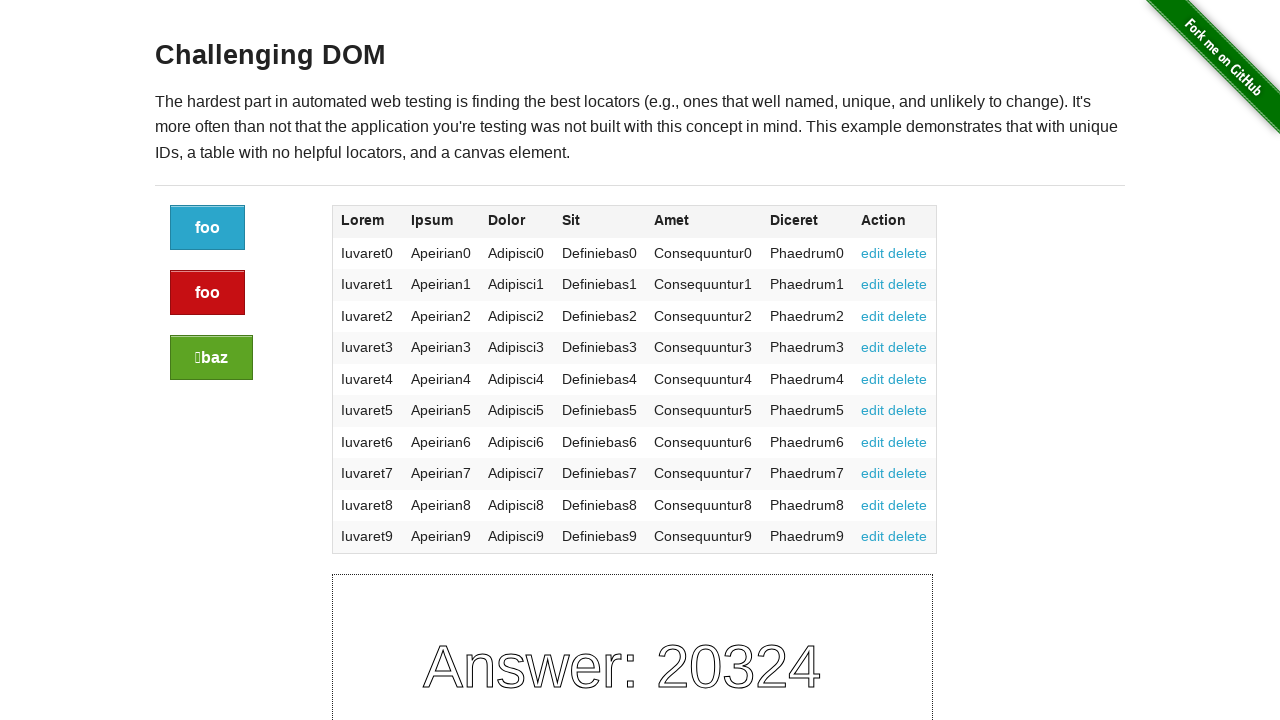

Located table tbody element
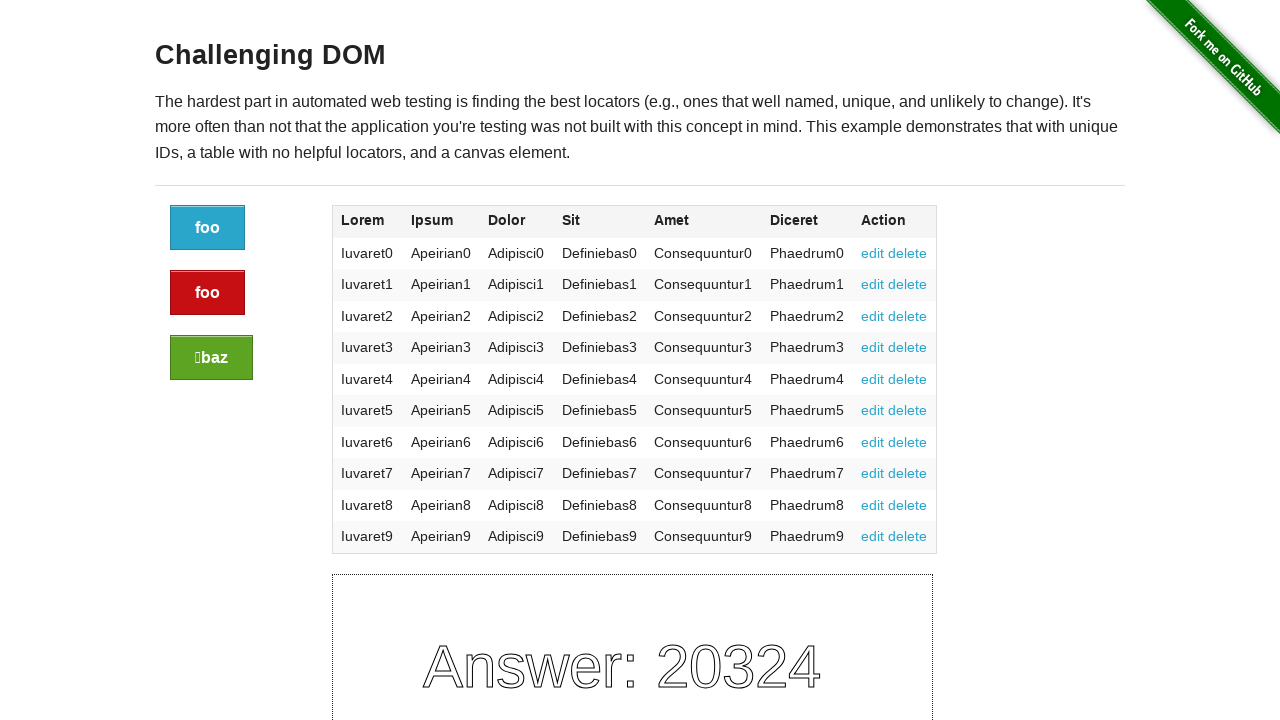

Found 10 table rows in tbody
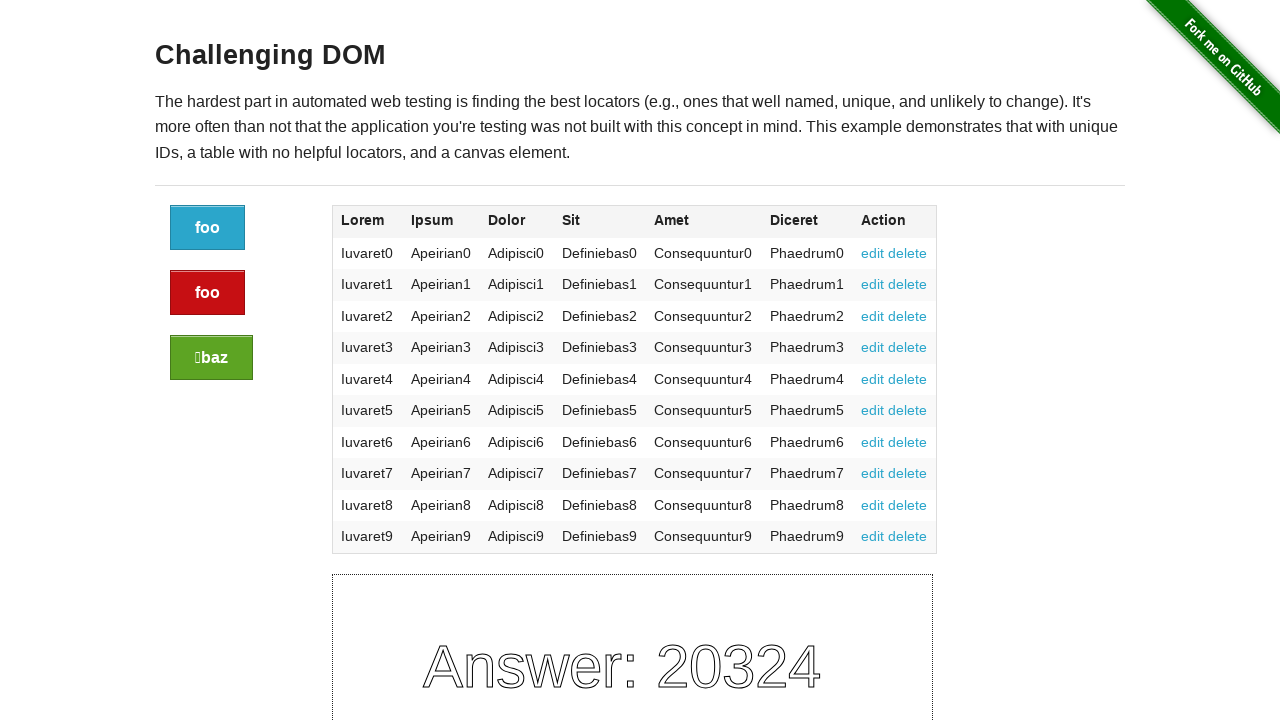

Found 7 cells in row 0
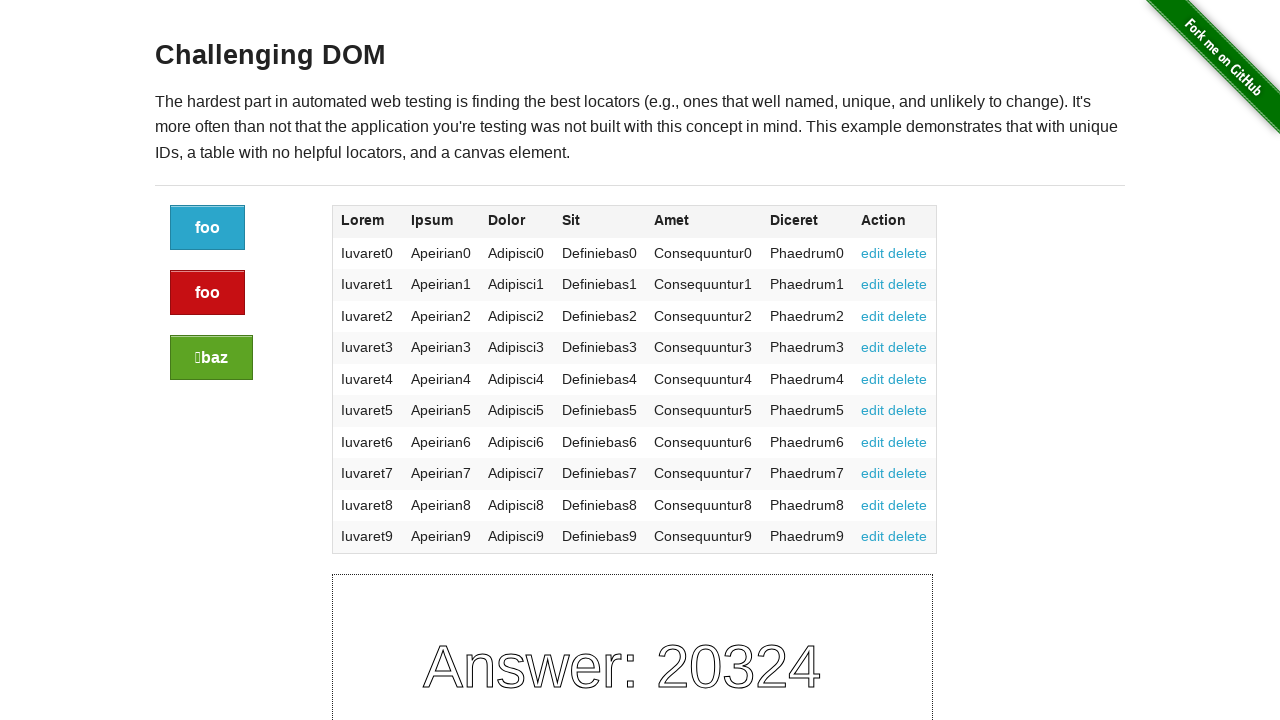

Selected Action column cell in row 0
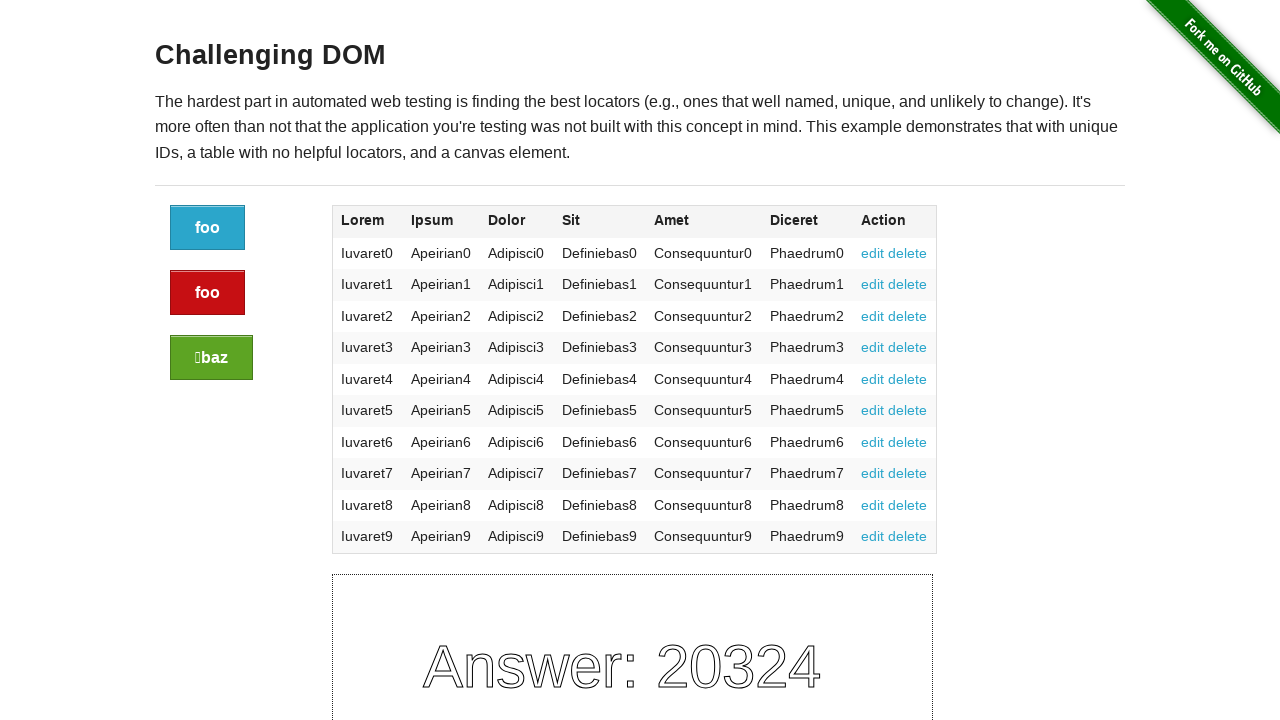

Found 2 action links in row 0 Action cell
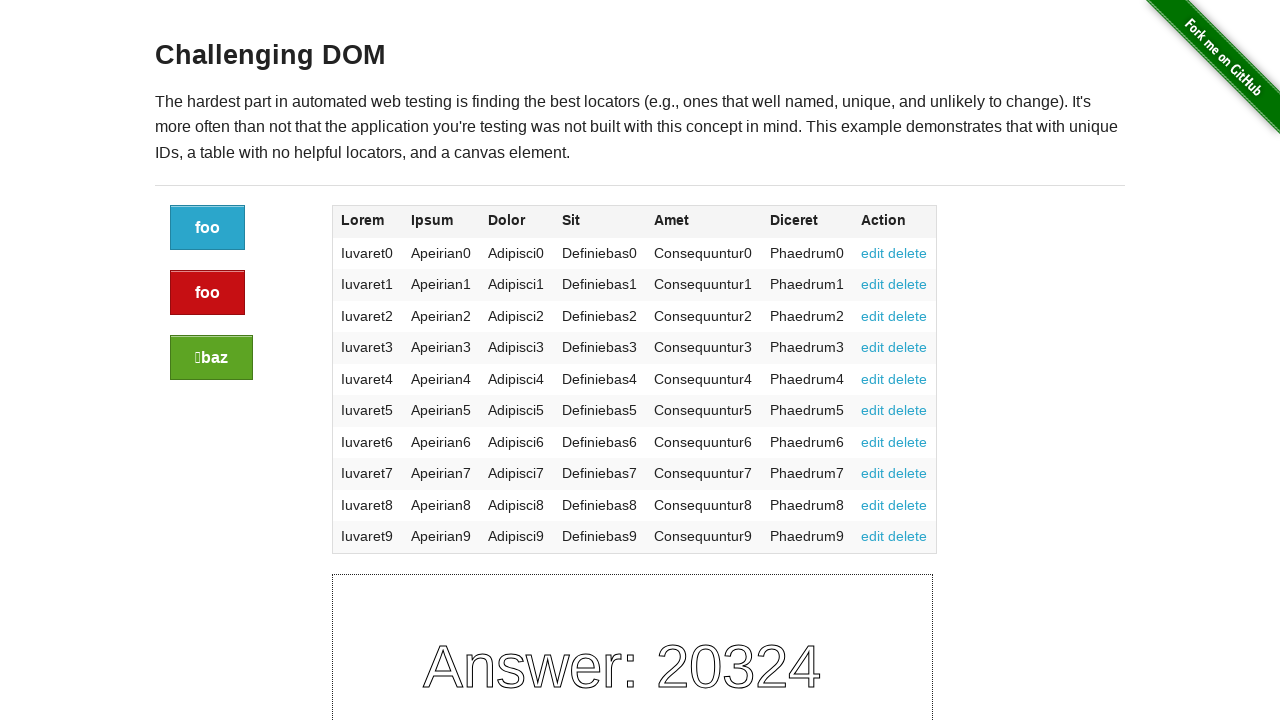

Found 7 cells in row 1
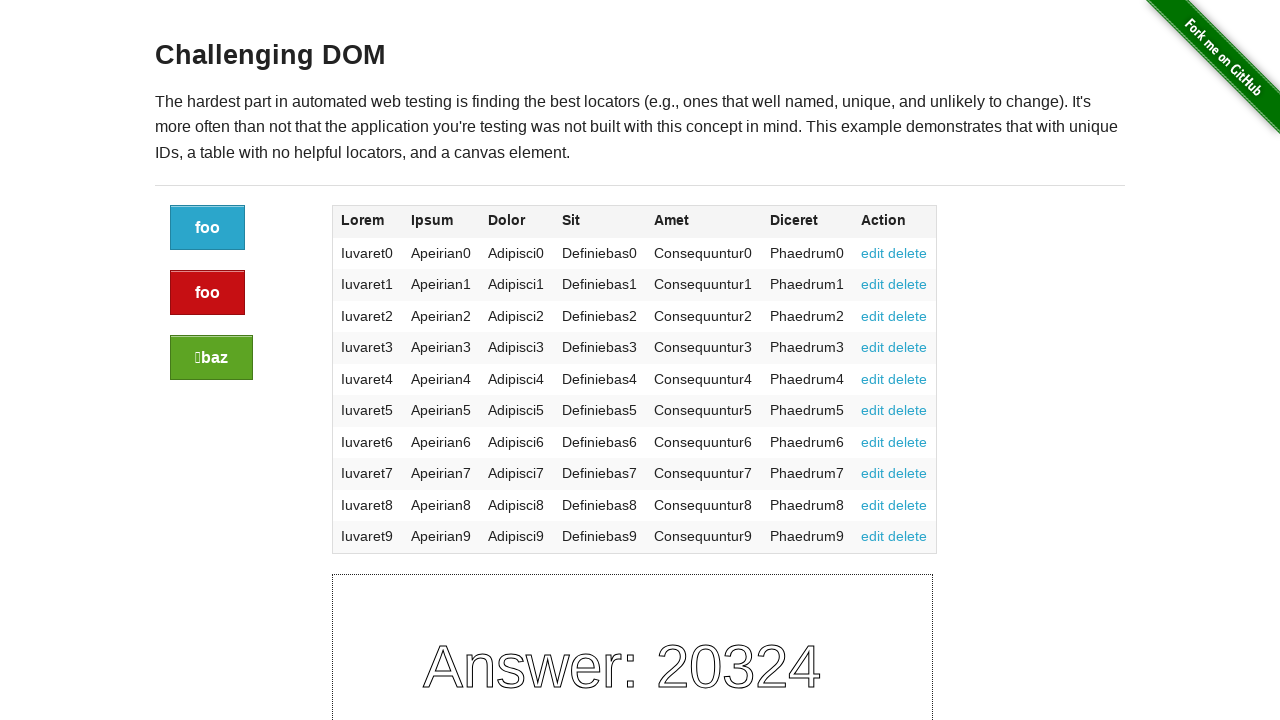

Selected Action column cell in row 1
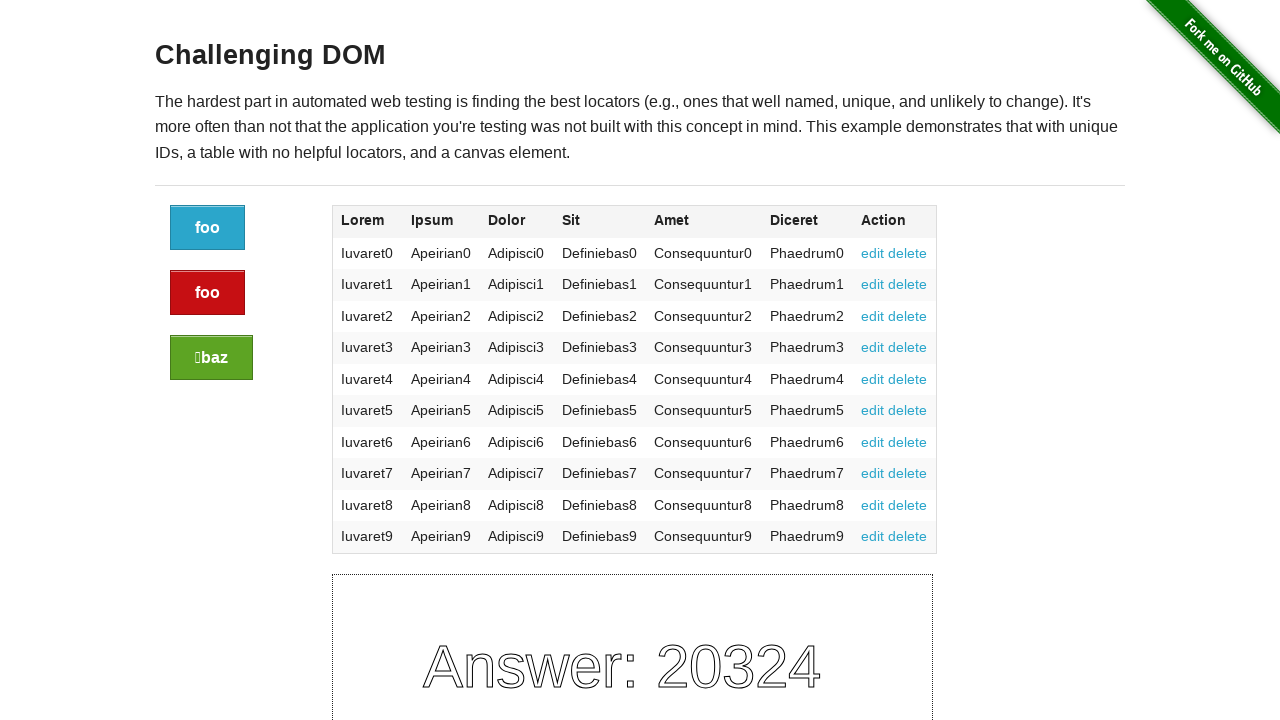

Found 2 action links in row 1 Action cell
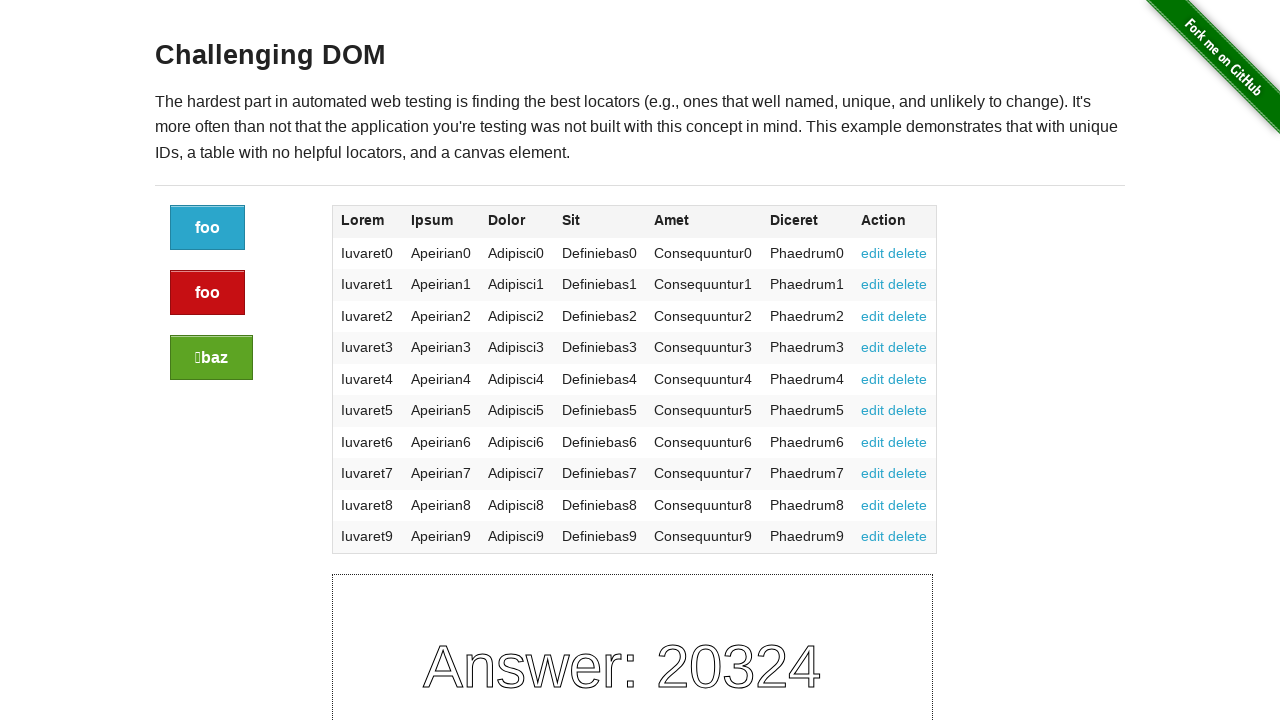

Found 7 cells in row 2
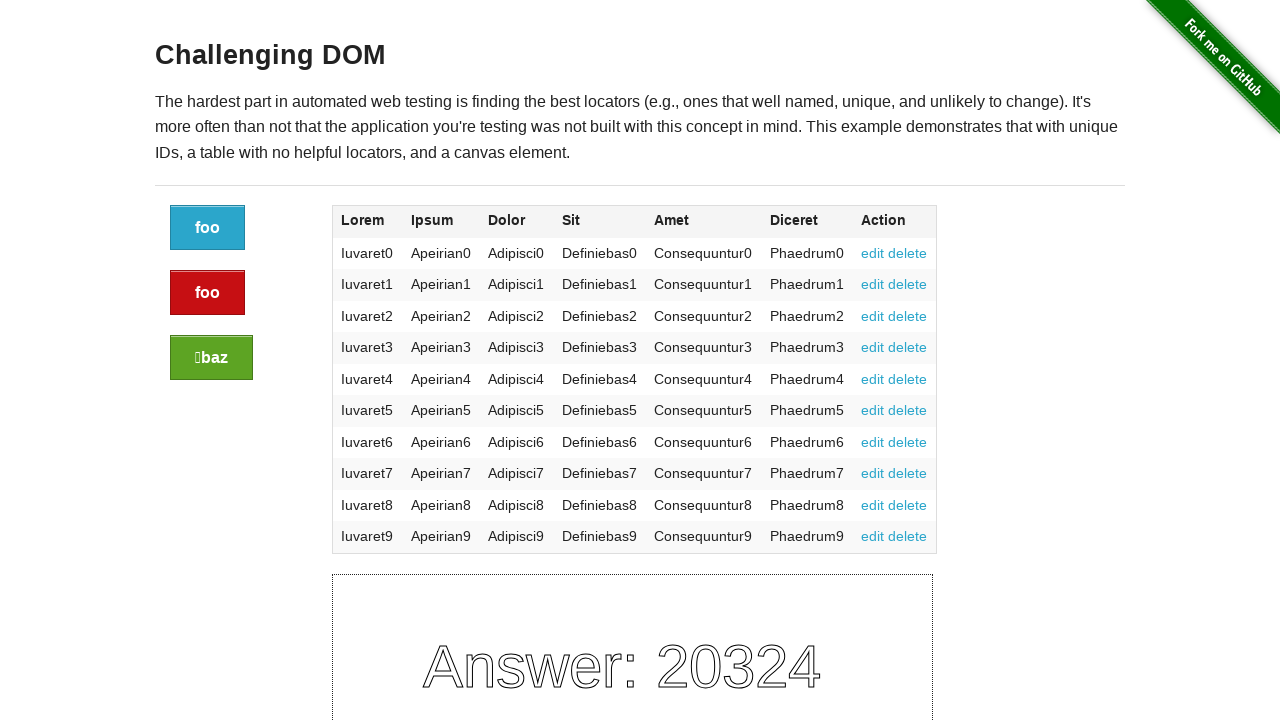

Selected Action column cell in row 2
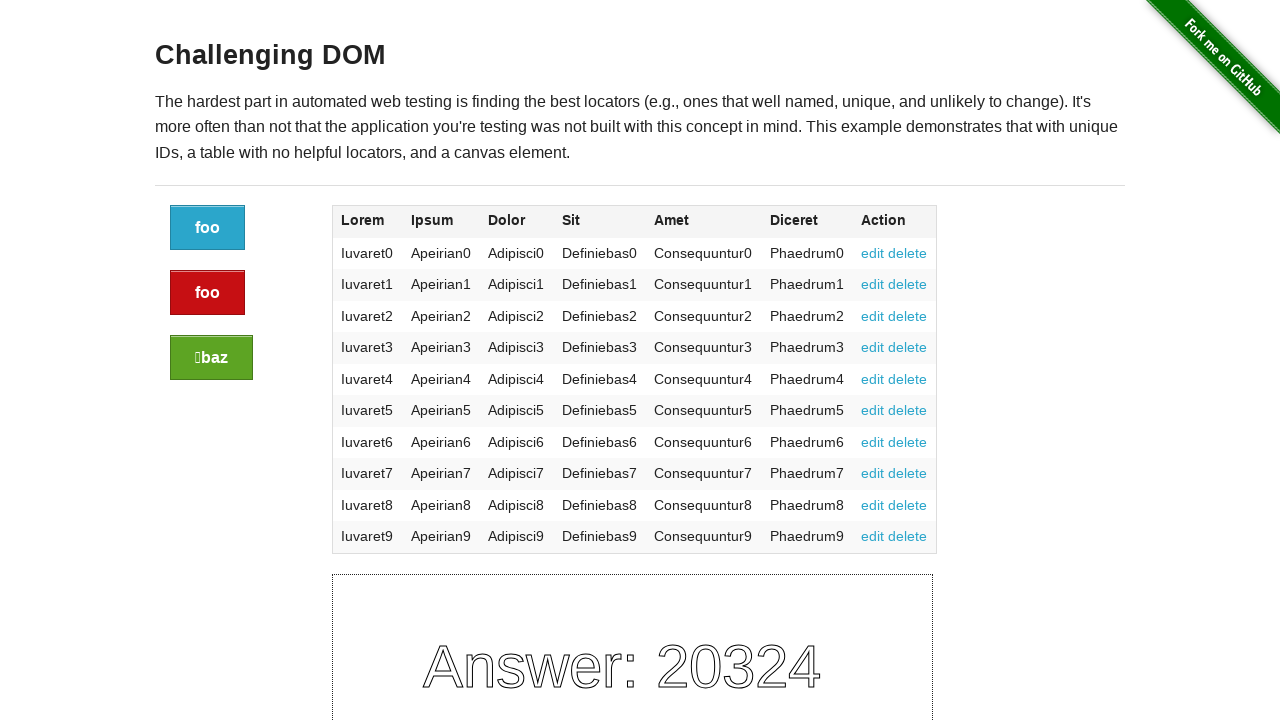

Found 2 action links in row 2 Action cell
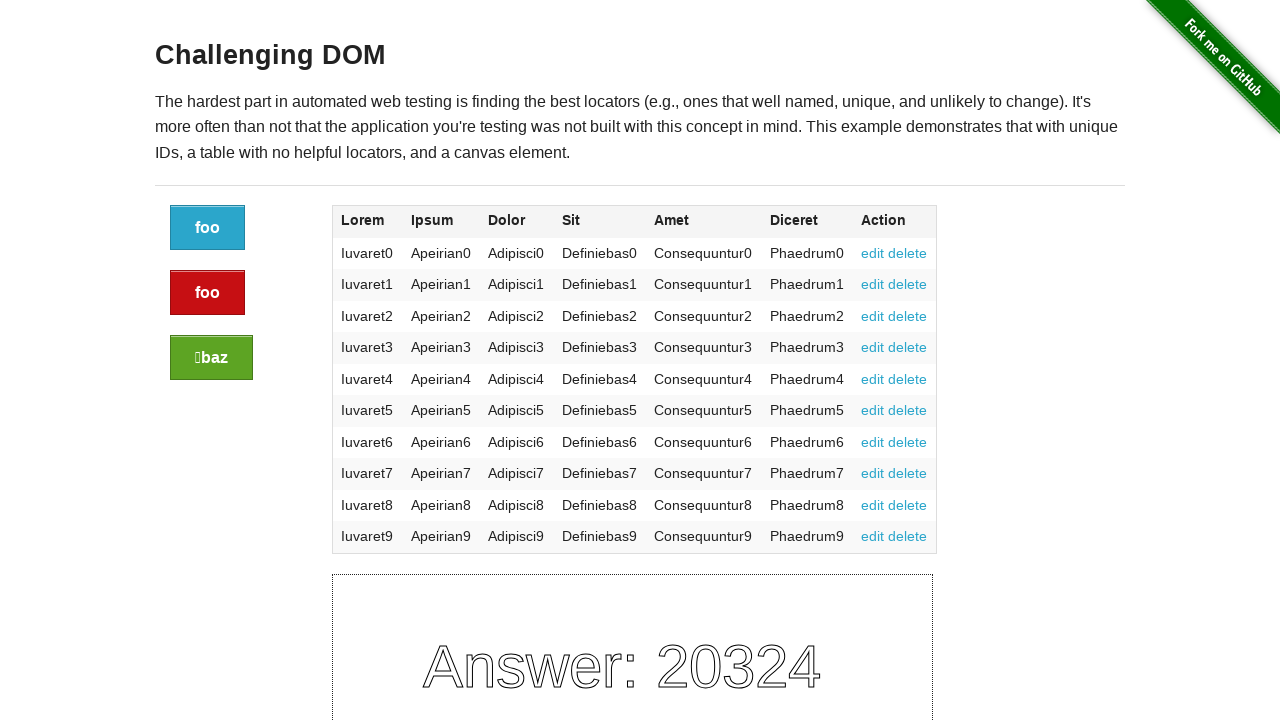

Found 7 cells in row 3
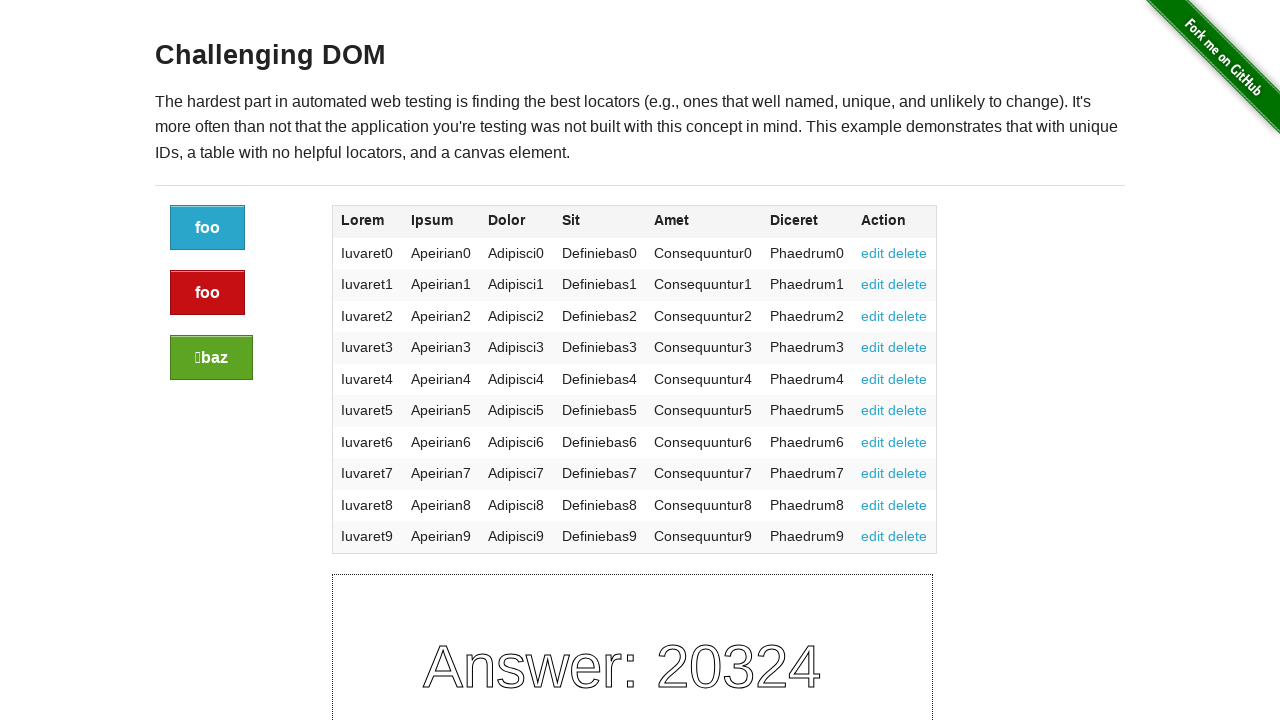

Selected Action column cell in row 3
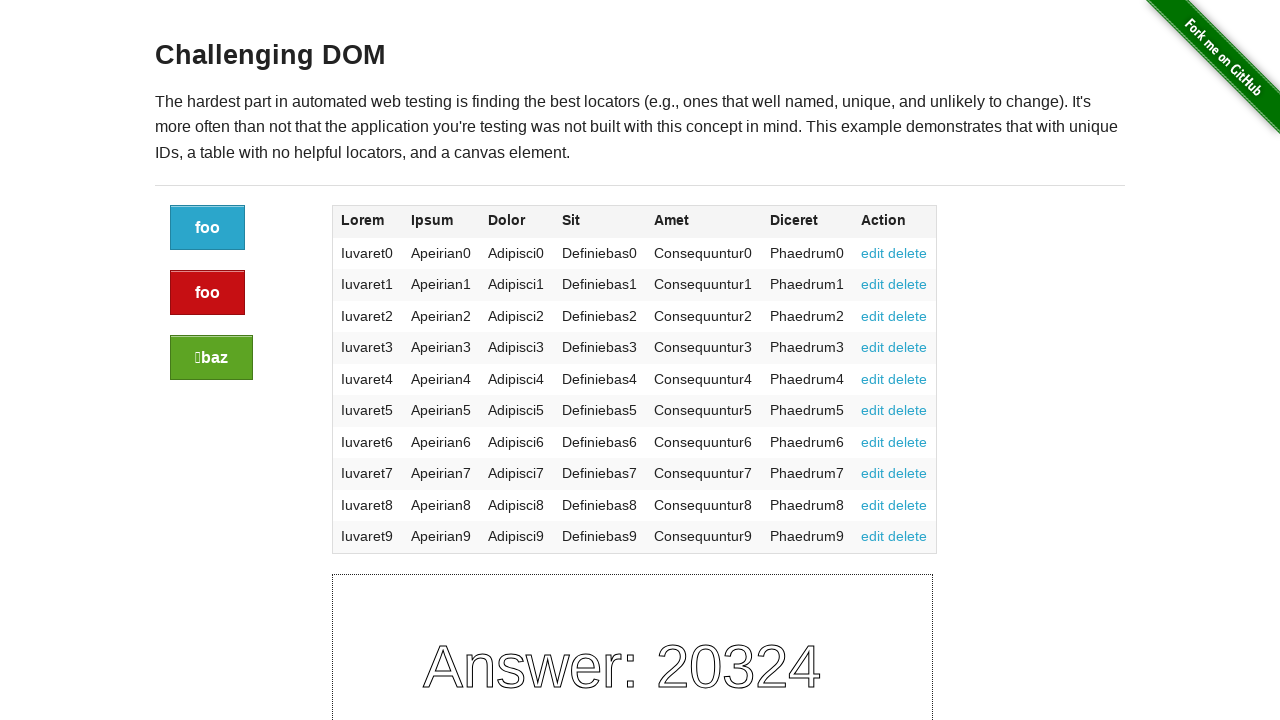

Found 2 action links in row 3 Action cell
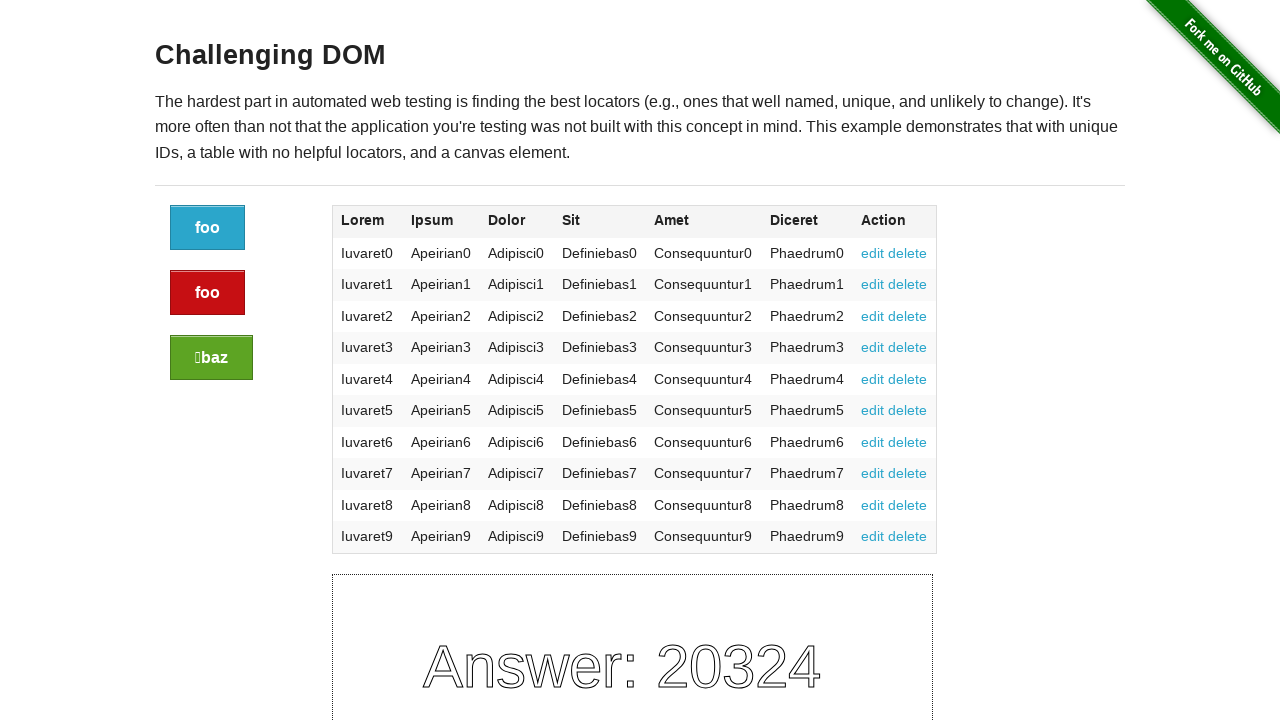

Found 7 cells in row 4
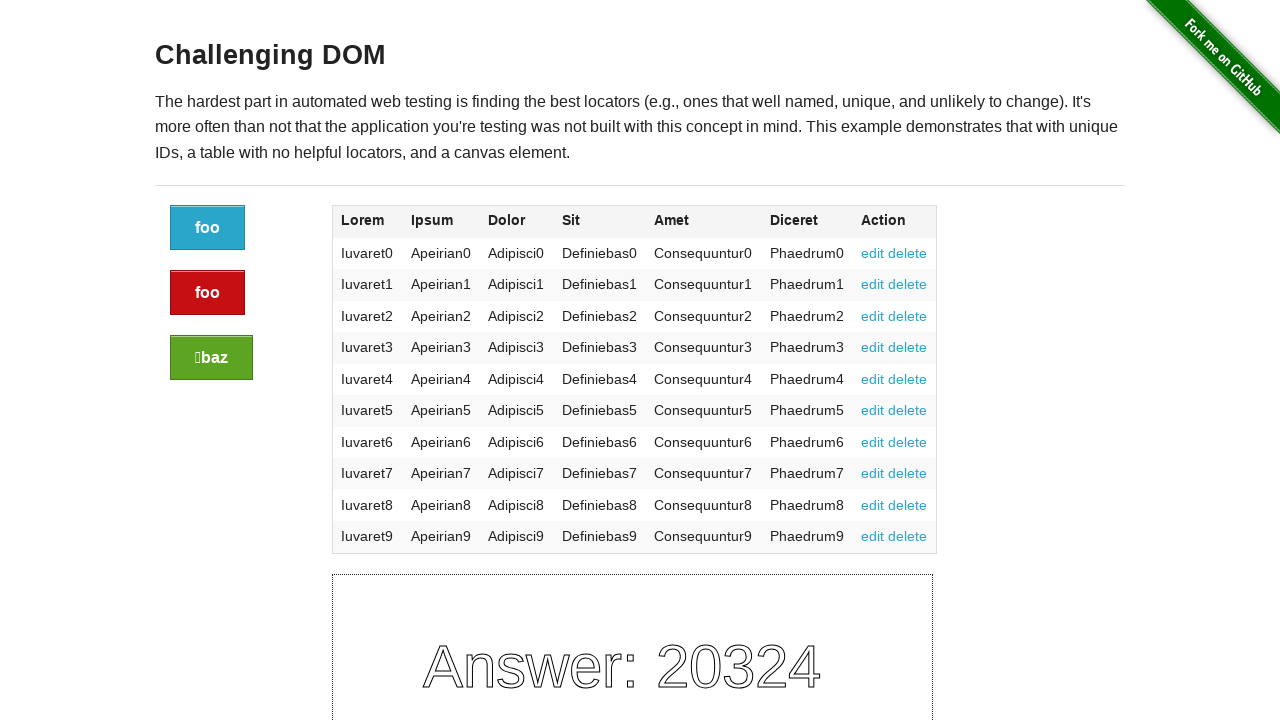

Selected Action column cell in row 4
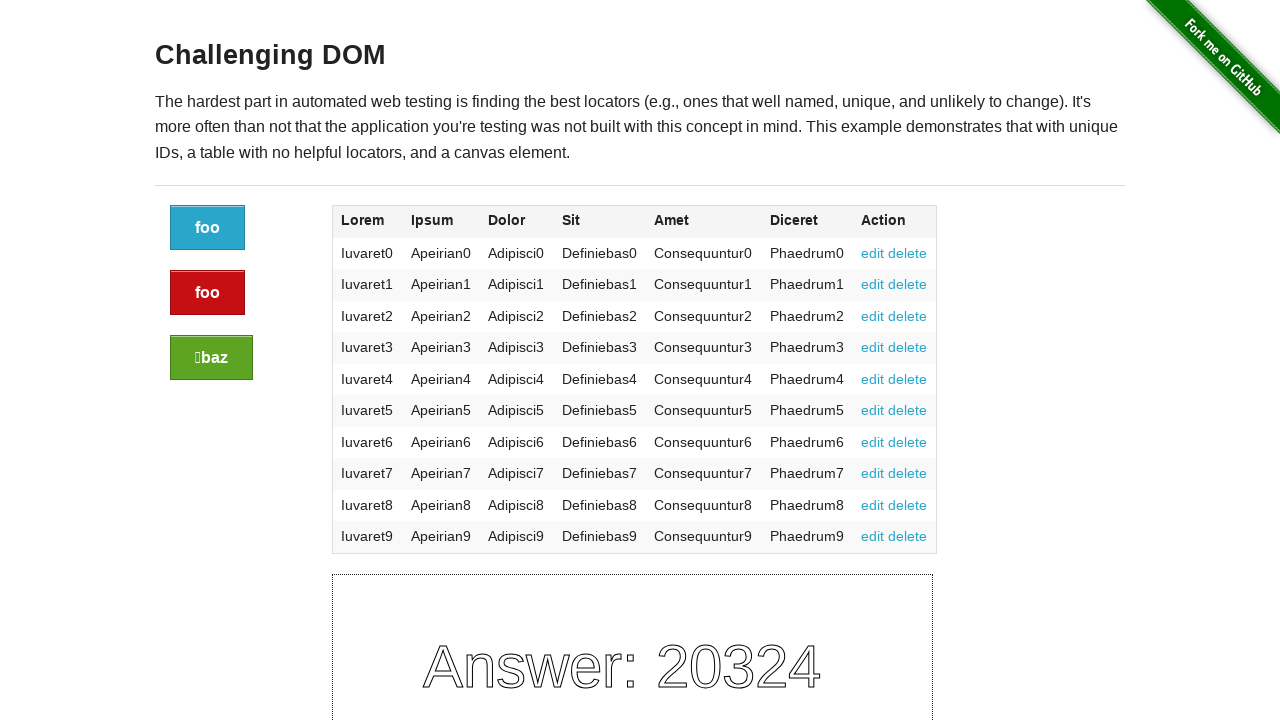

Found 2 action links in row 4 Action cell
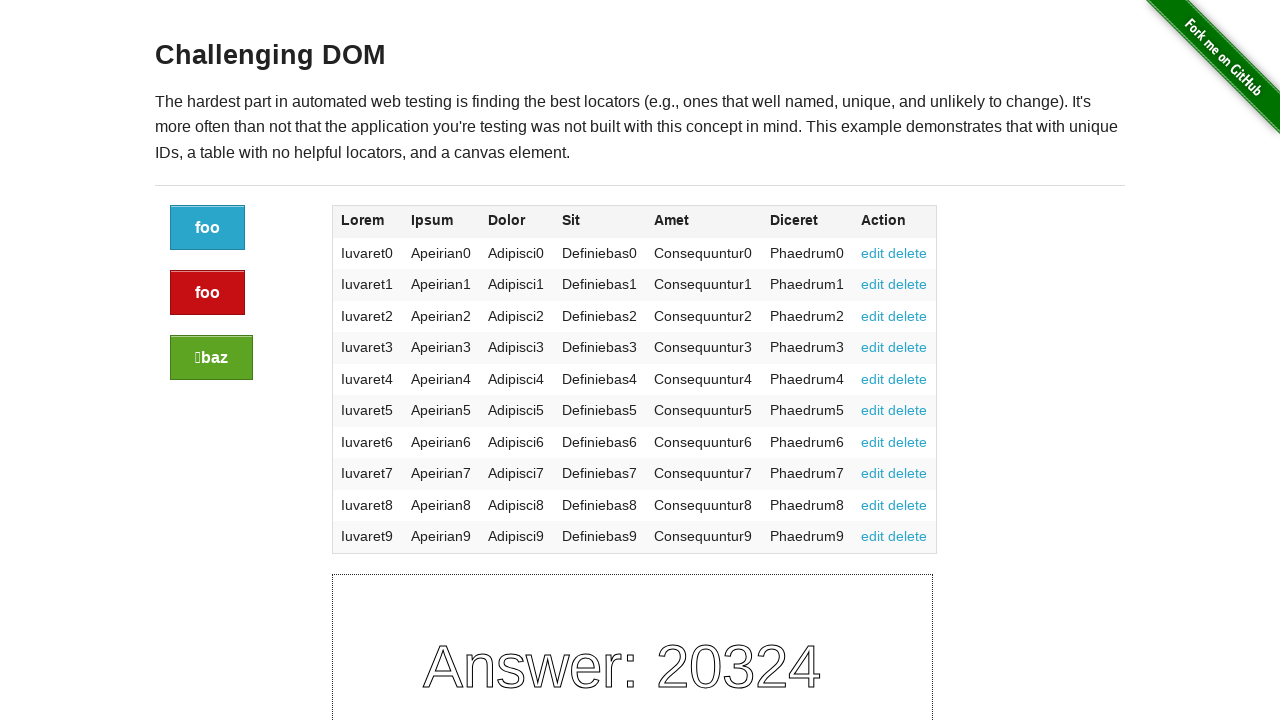

Found 7 cells in row 5
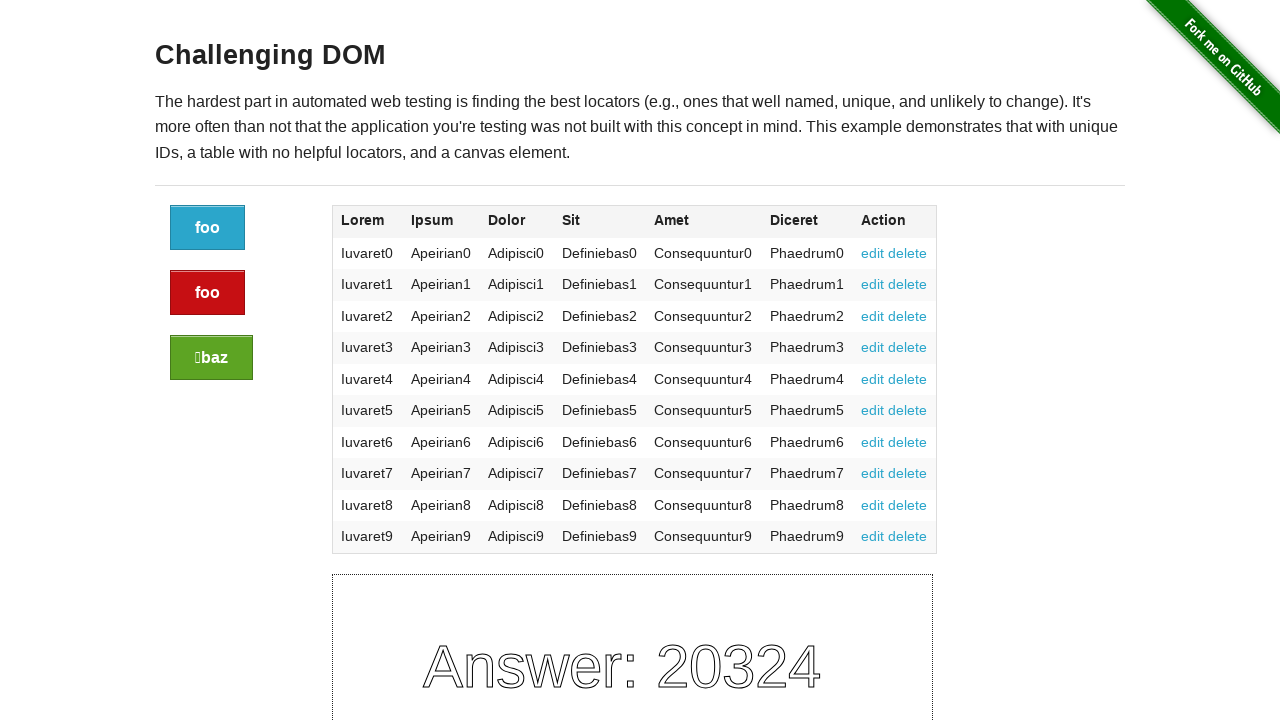

Selected Action column cell in row 5
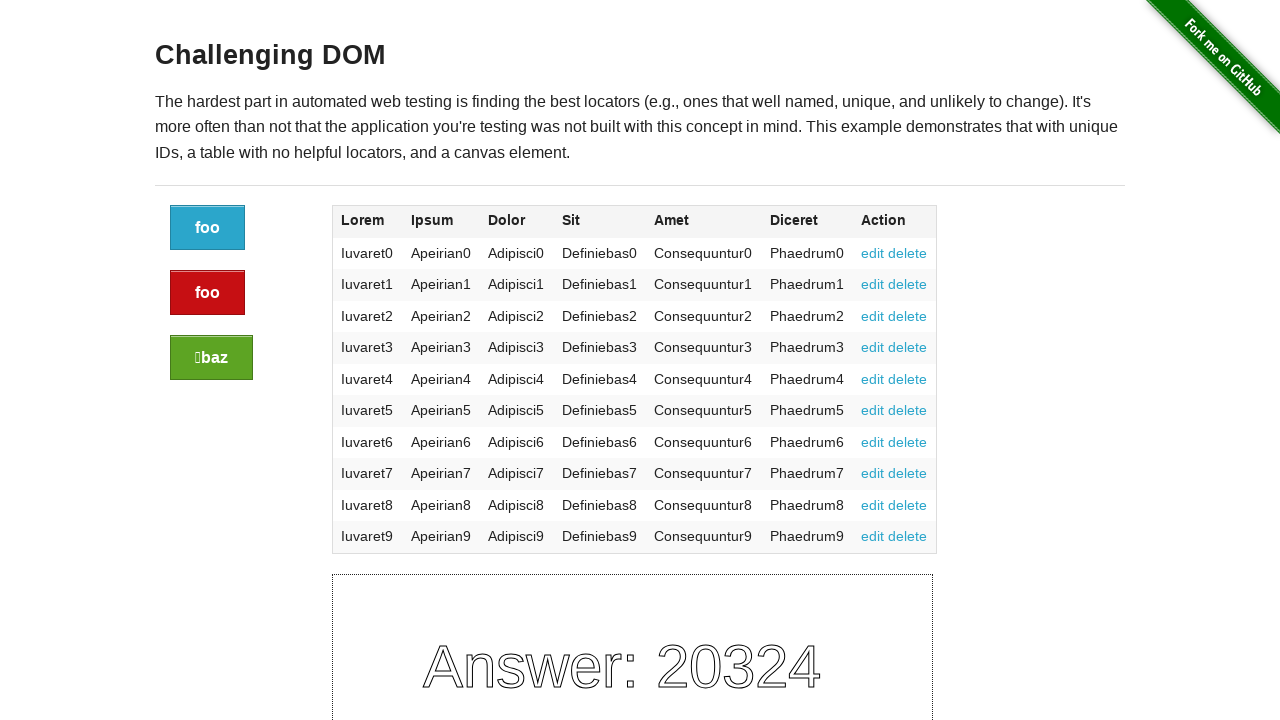

Found 2 action links in row 5 Action cell
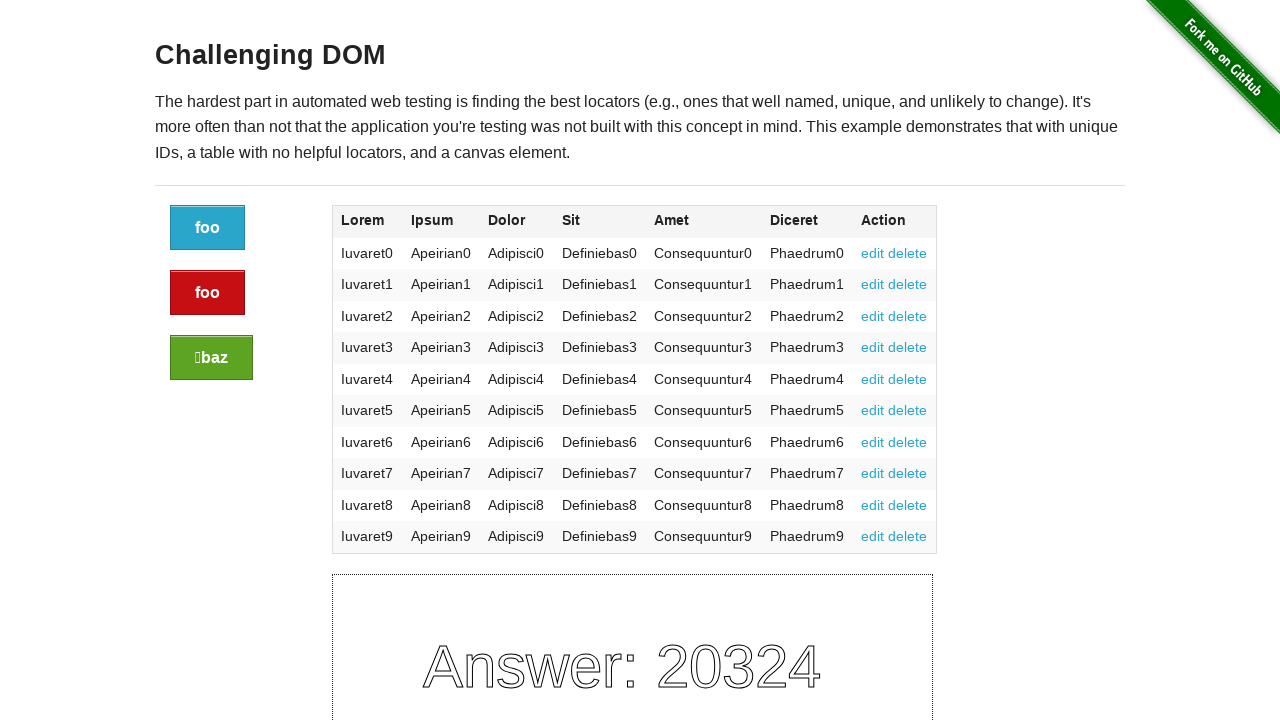

Found 7 cells in row 6
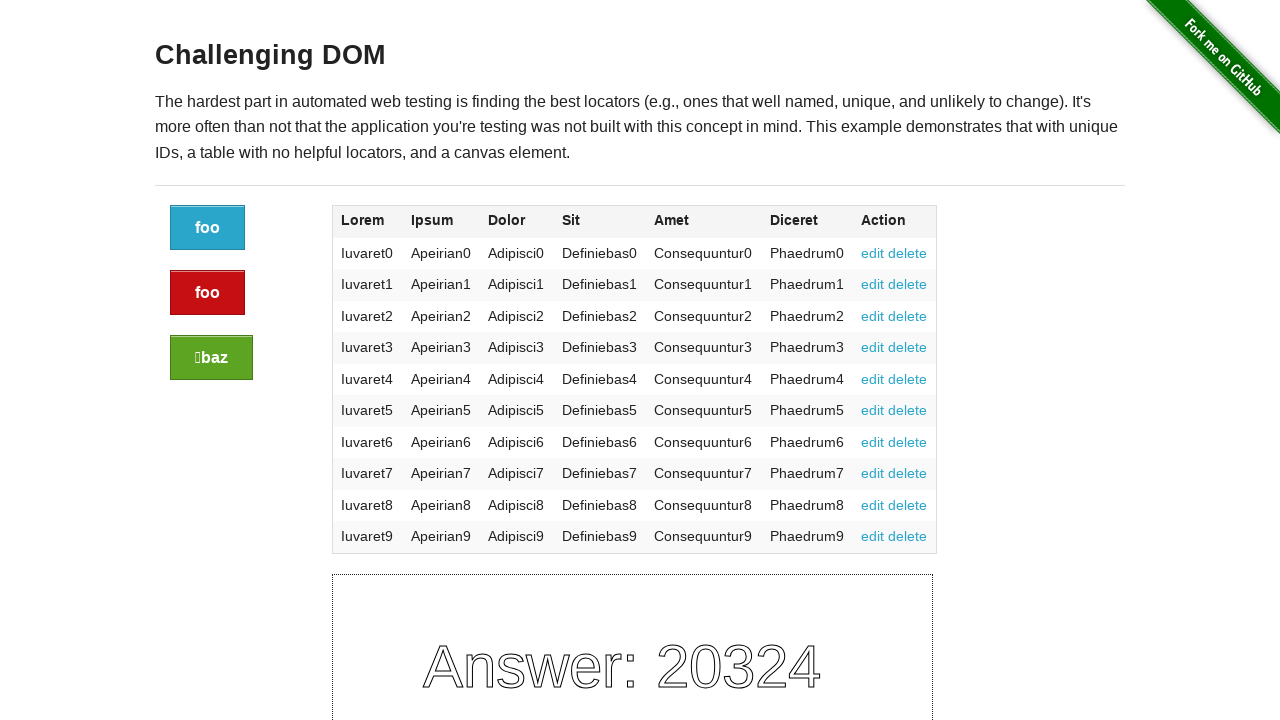

Selected Action column cell in row 6
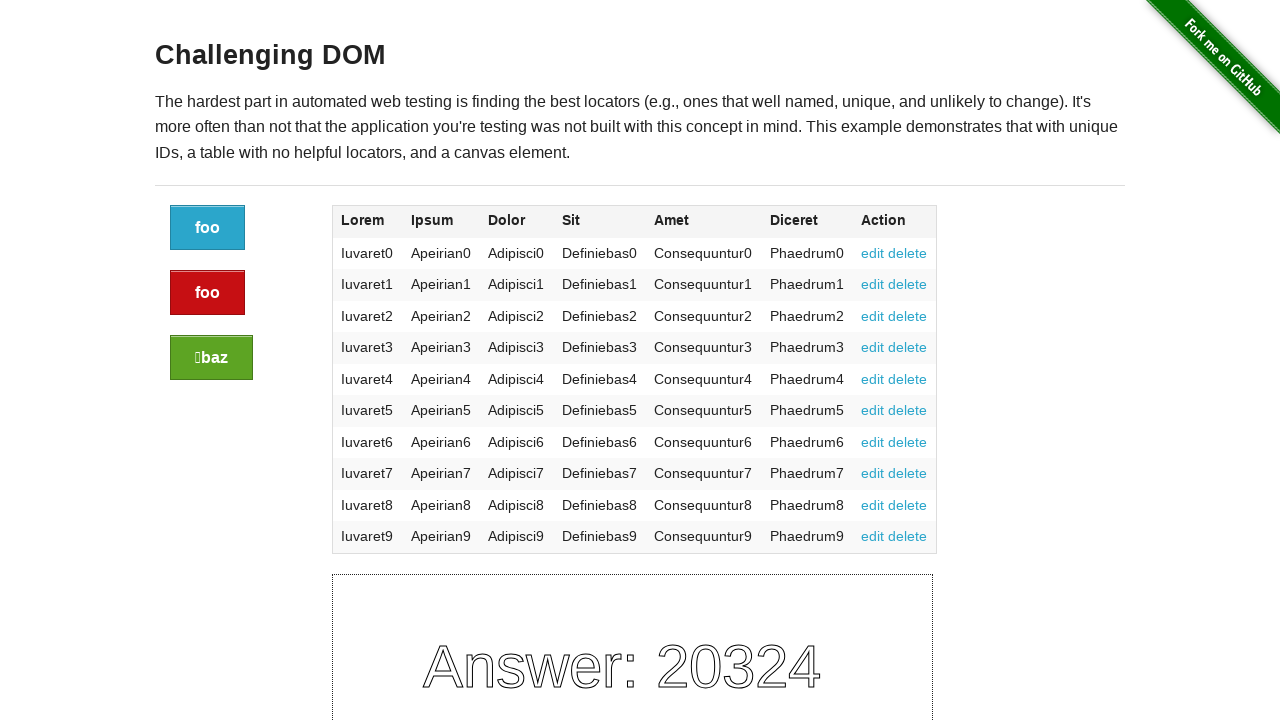

Found 2 action links in row 6 Action cell
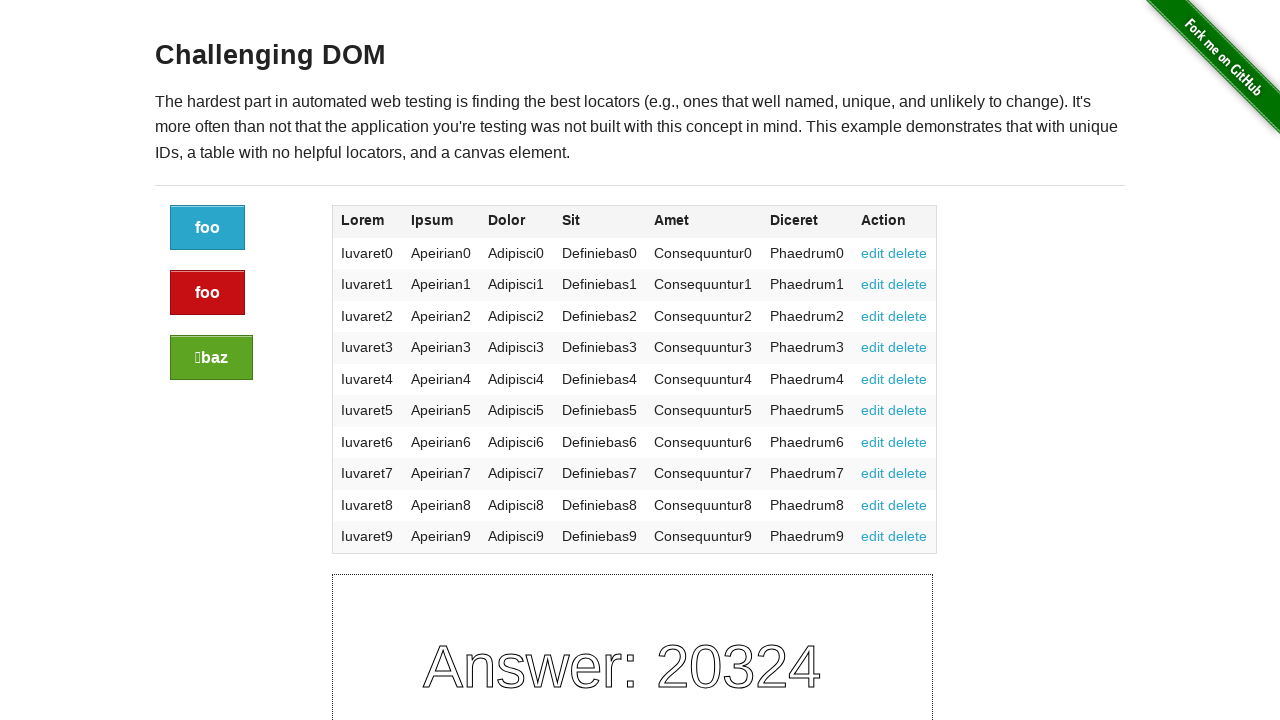

Found 7 cells in row 7
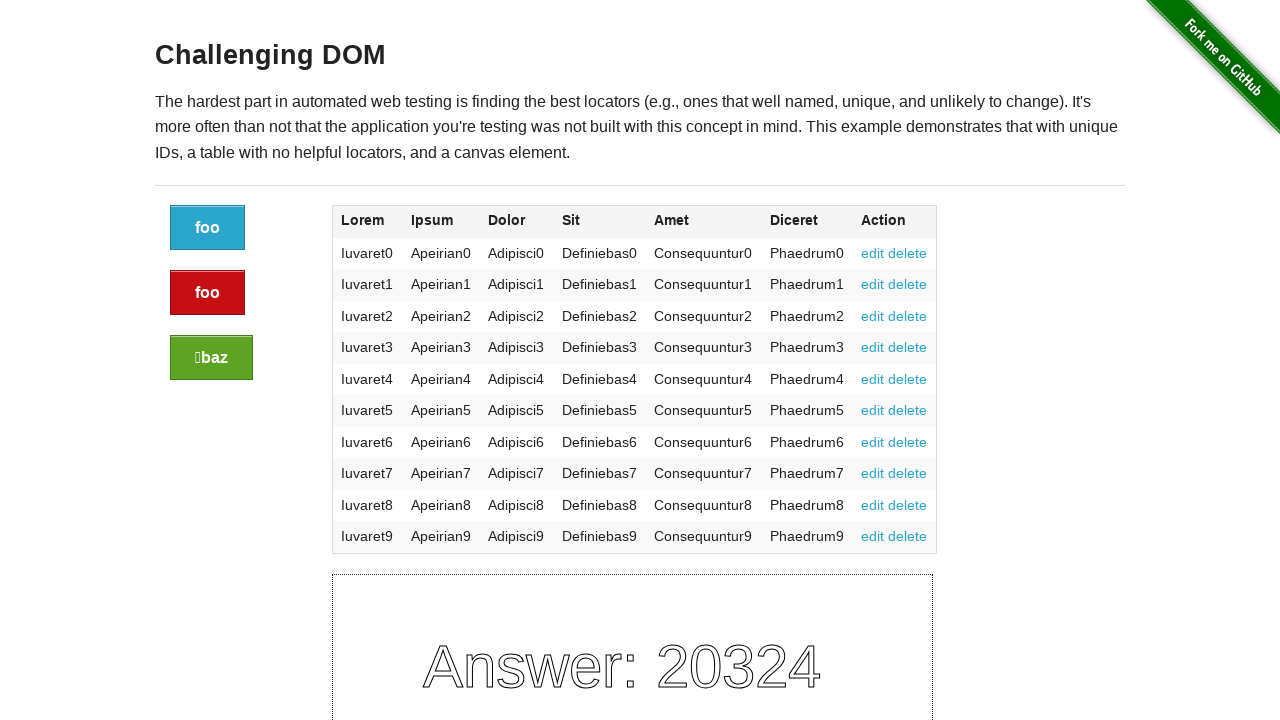

Selected Action column cell in row 7
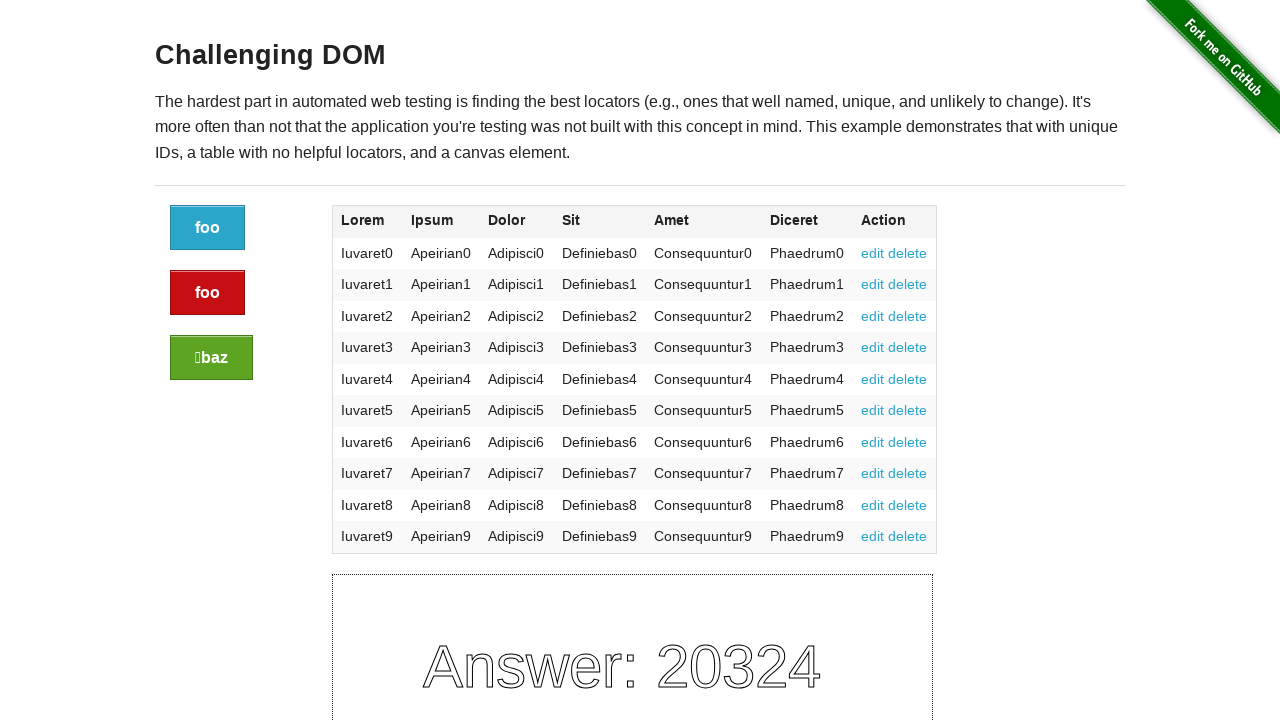

Found 2 action links in row 7 Action cell
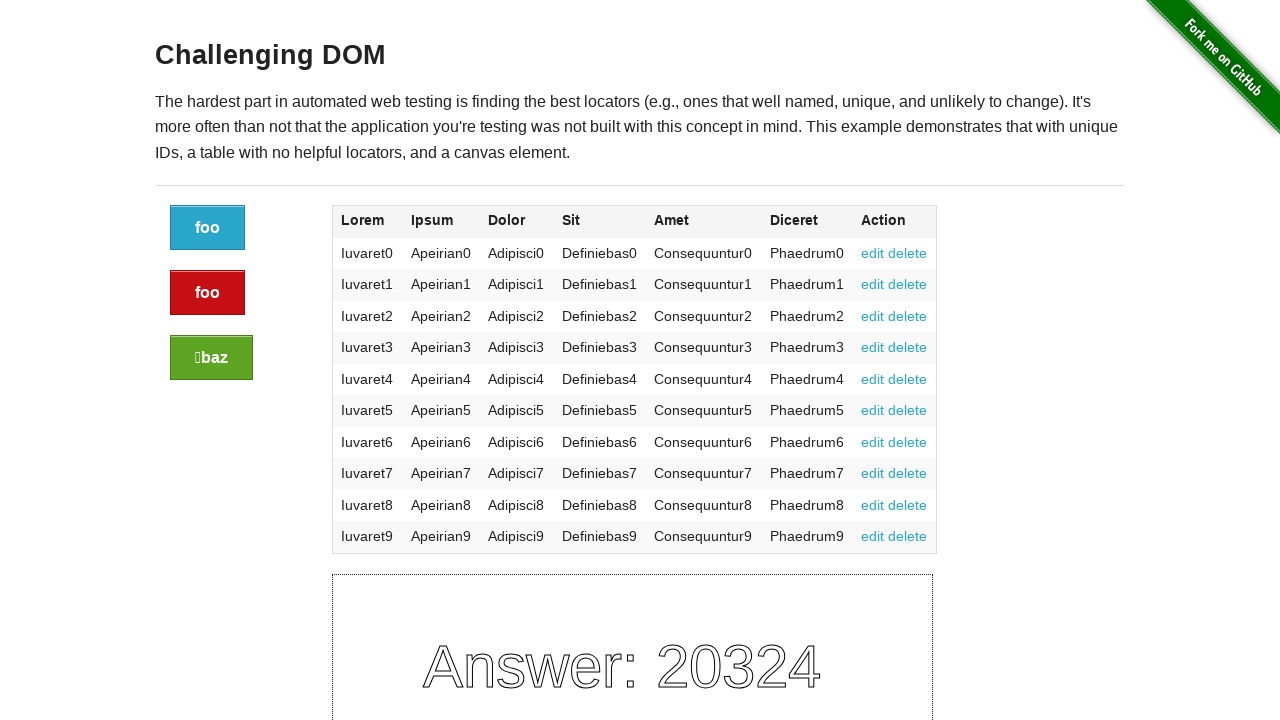

Found 7 cells in row 8
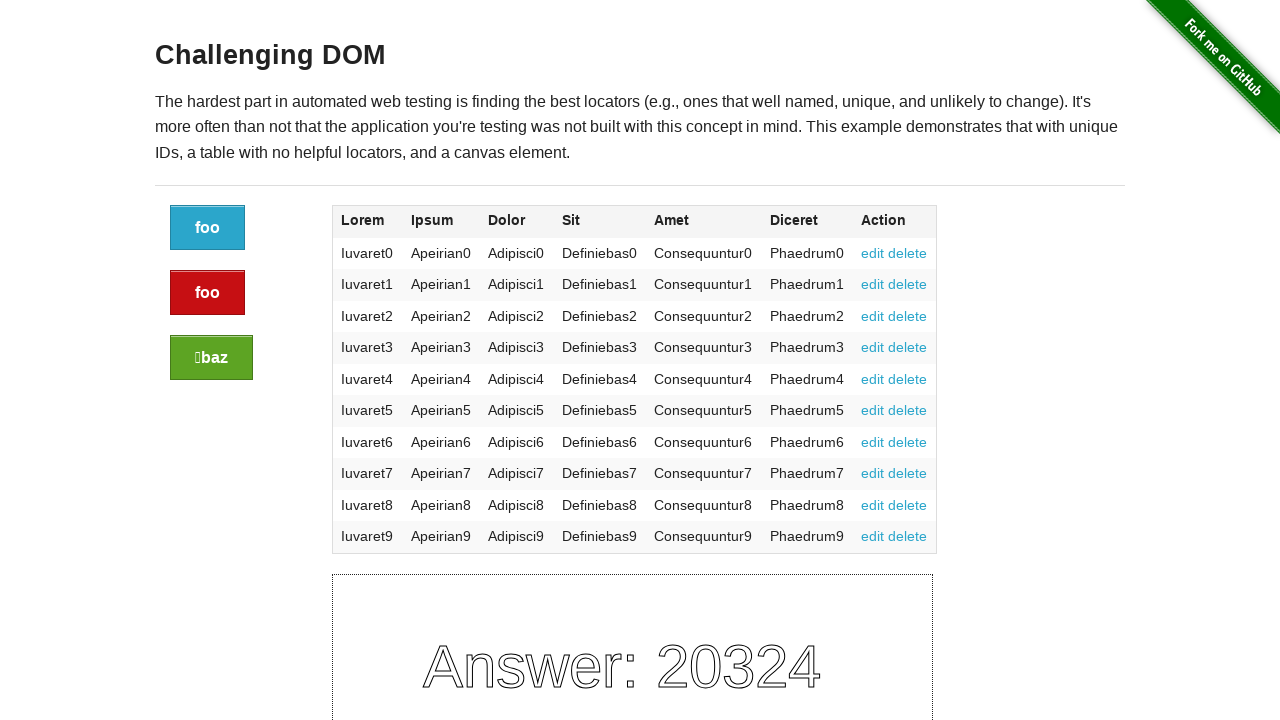

Selected Action column cell in row 8
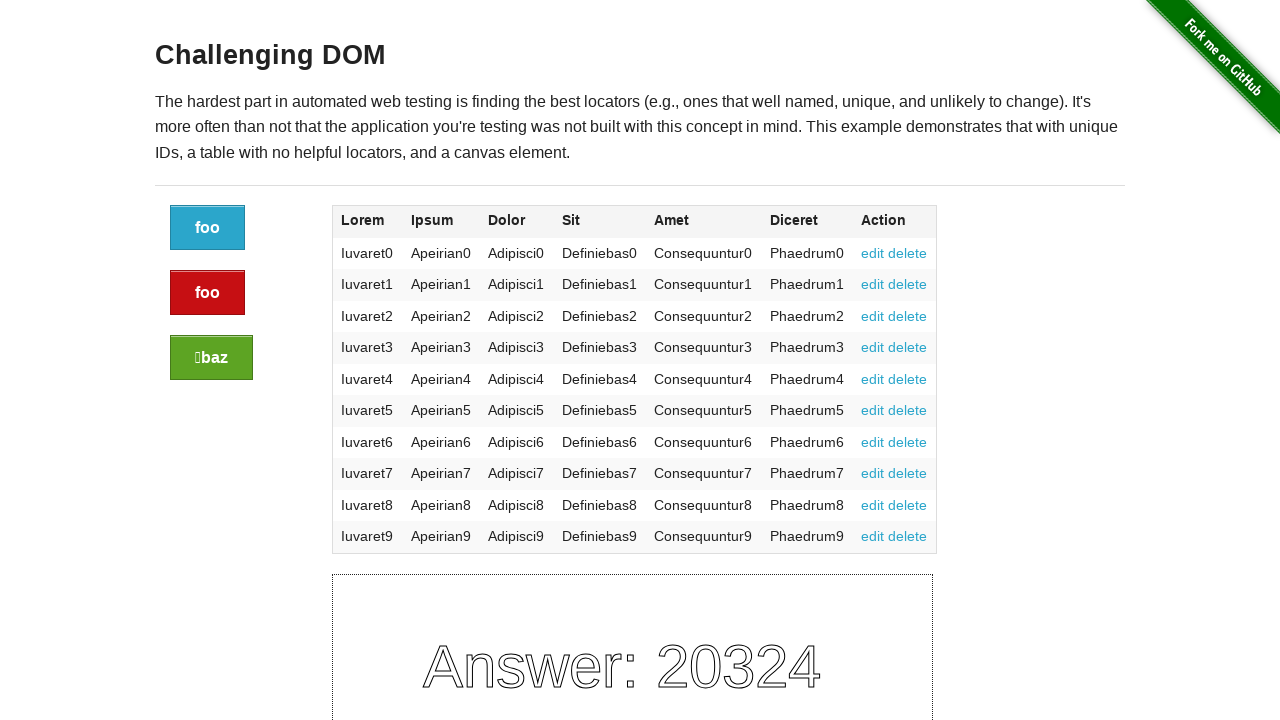

Found 2 action links in row 8 Action cell
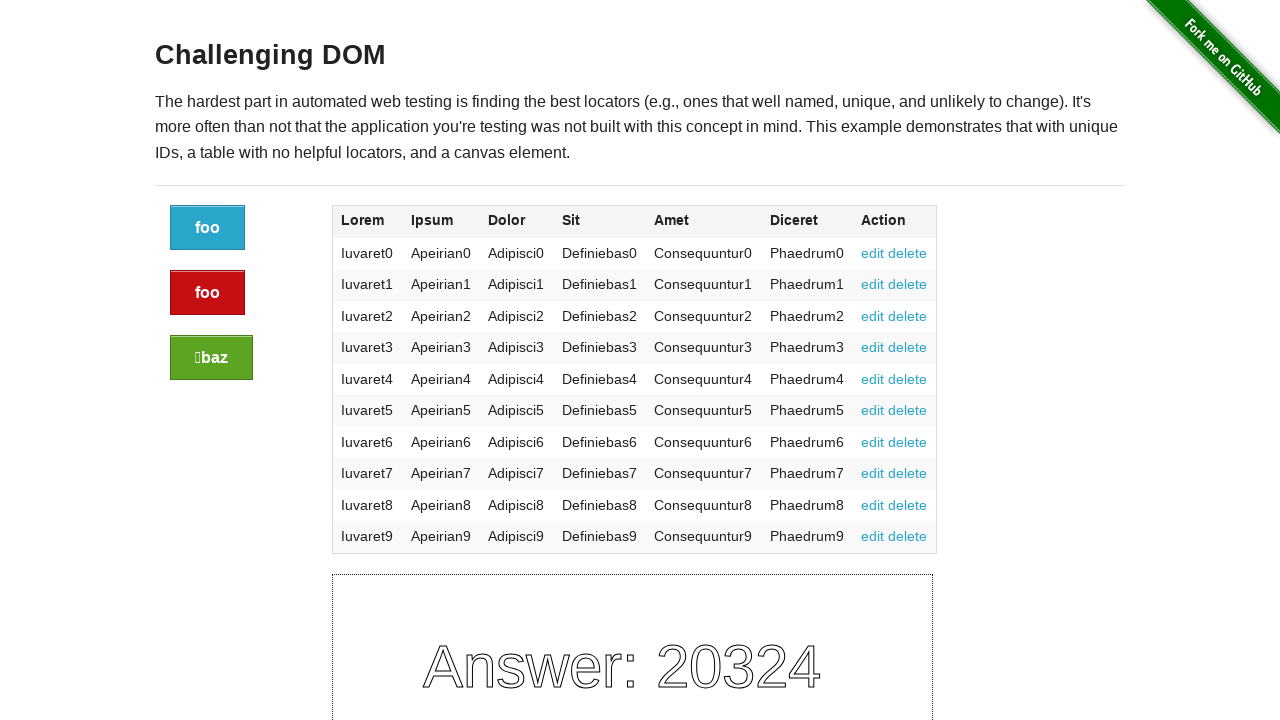

Found 7 cells in row 9
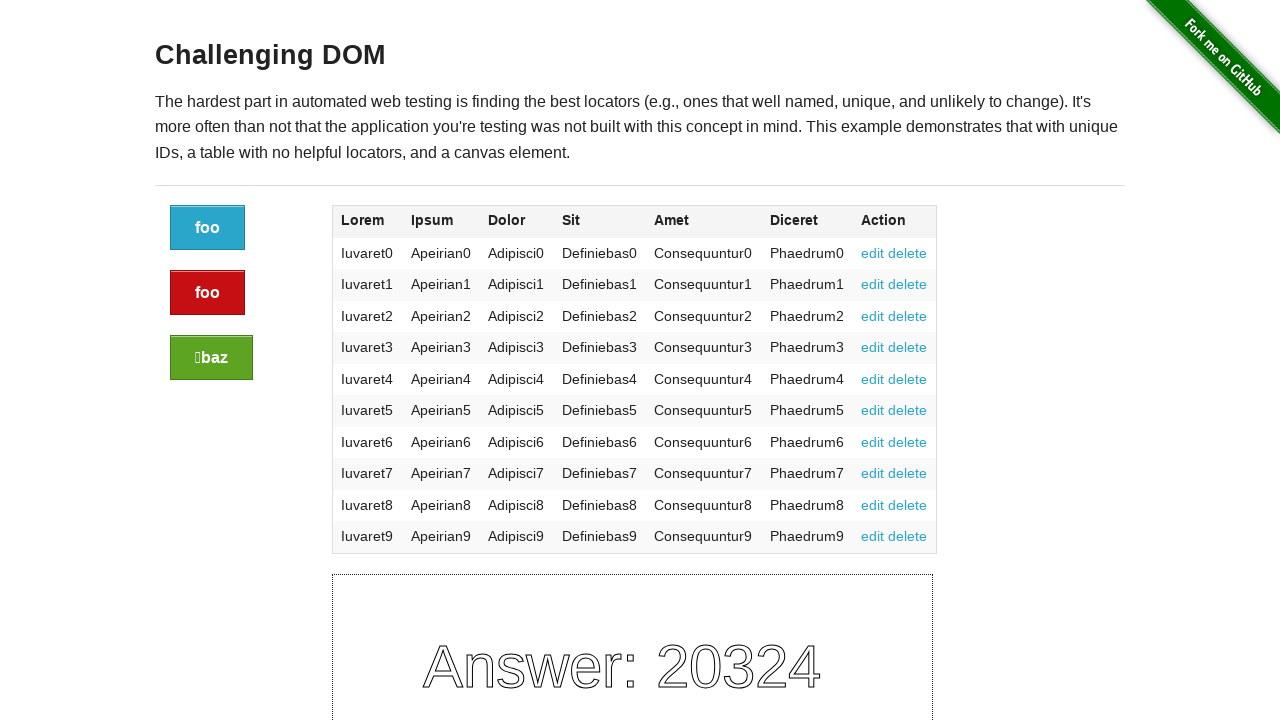

Selected Action column cell in row 9
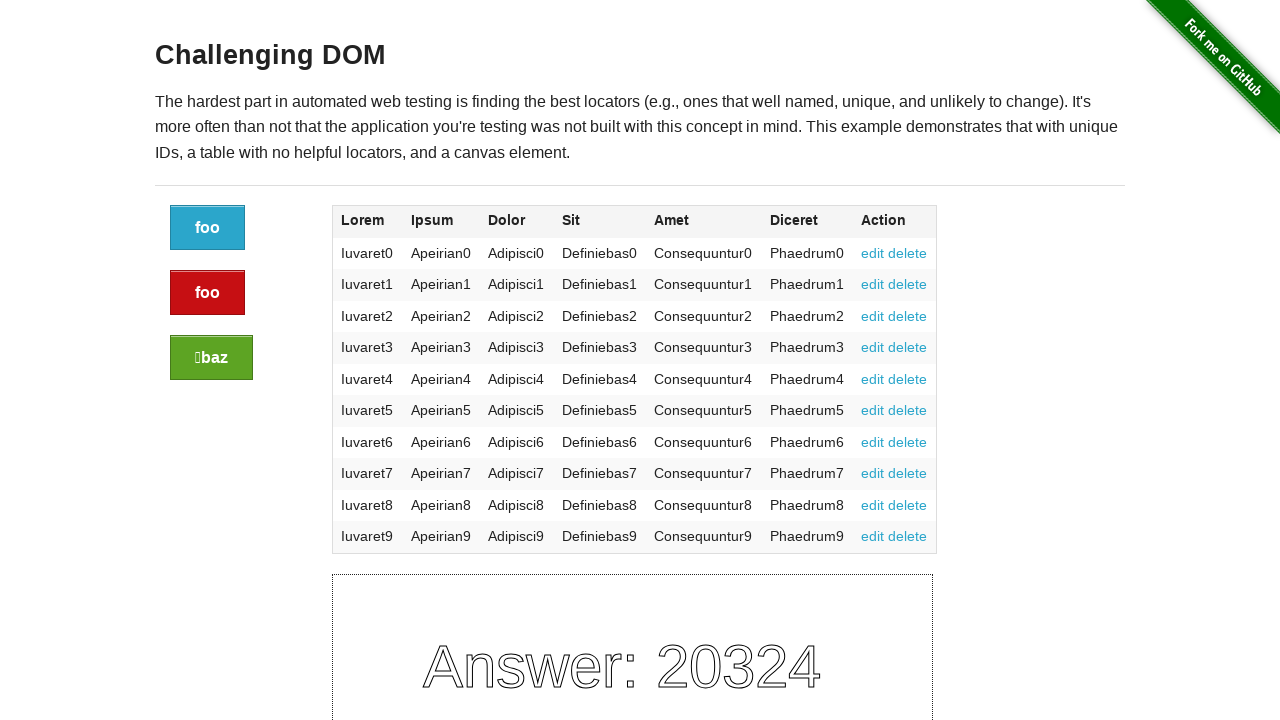

Found 2 action links in row 9 Action cell
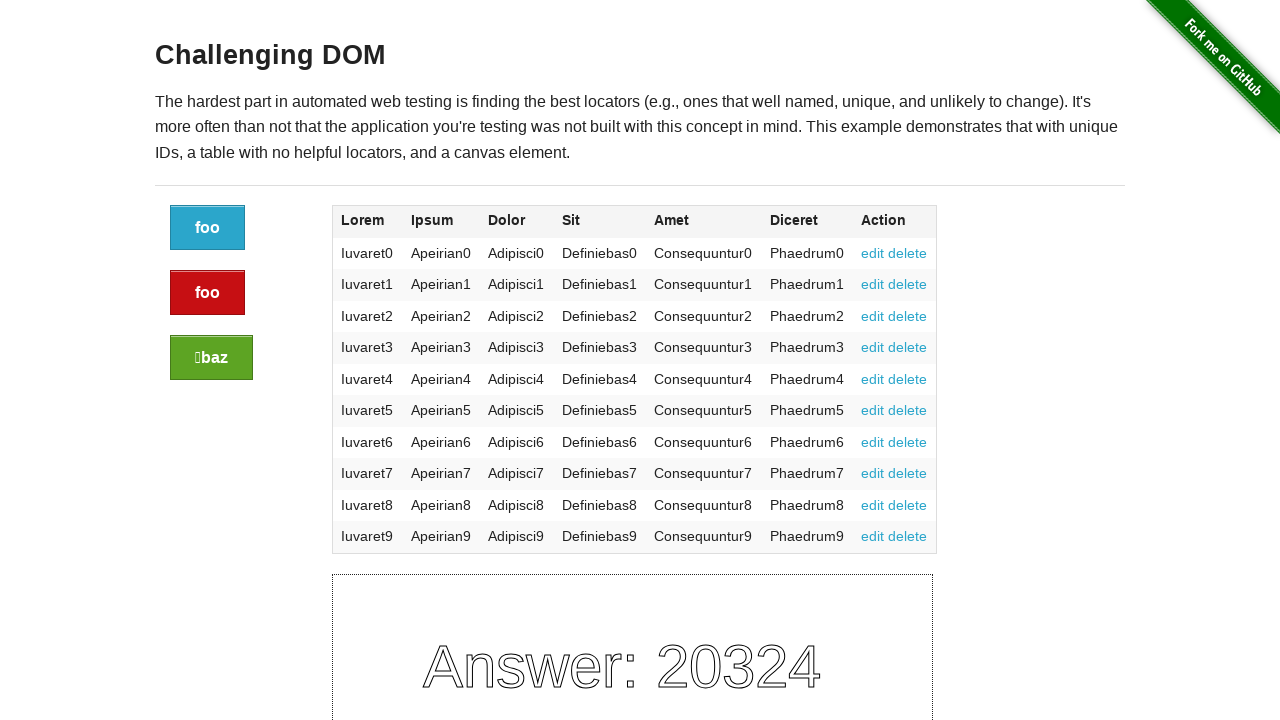

Found table elements within .large-10 container
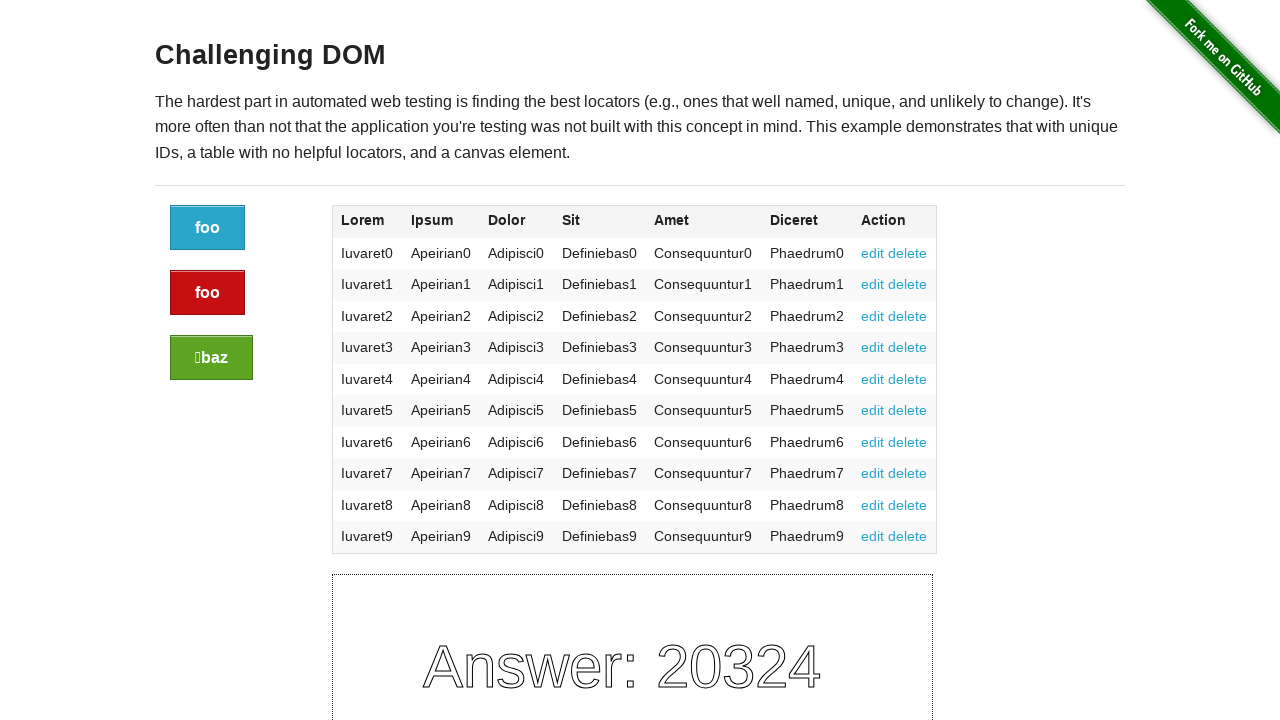

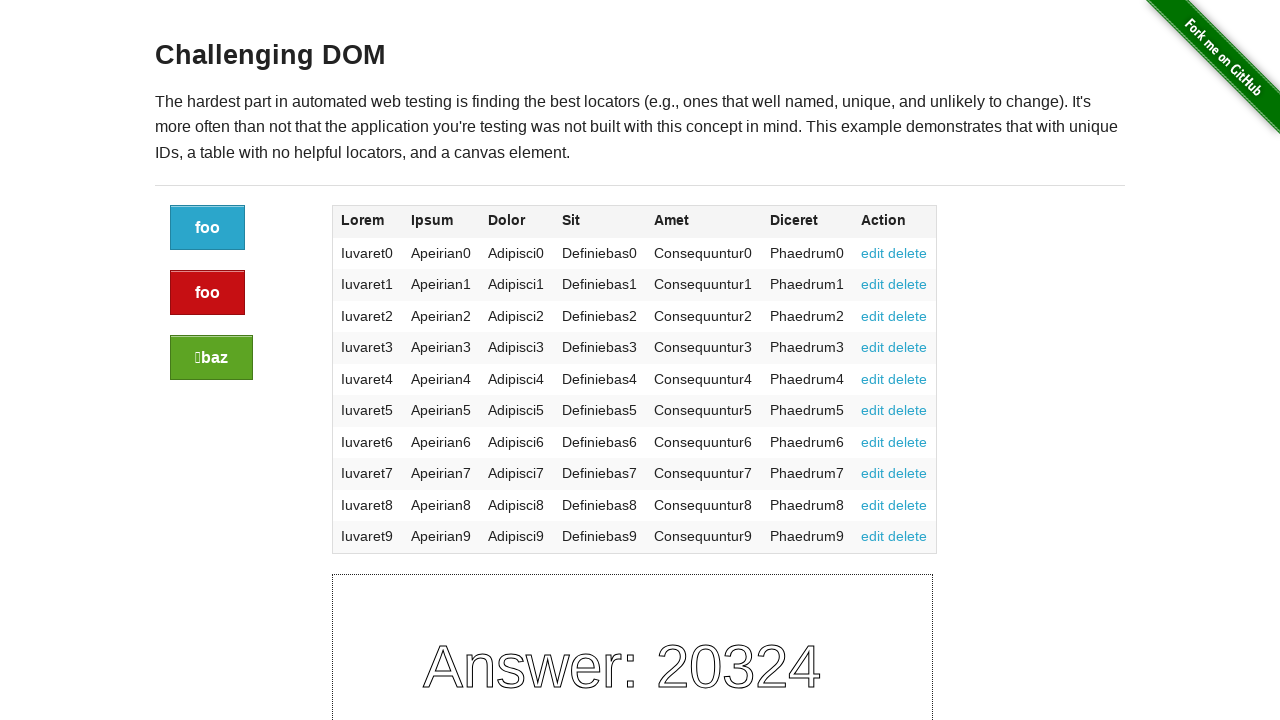